Navigates through a Portuguese dictionary website to look up definitions for multiple words in sequence

Starting URL: https://dicionario.priberam.org/Beco

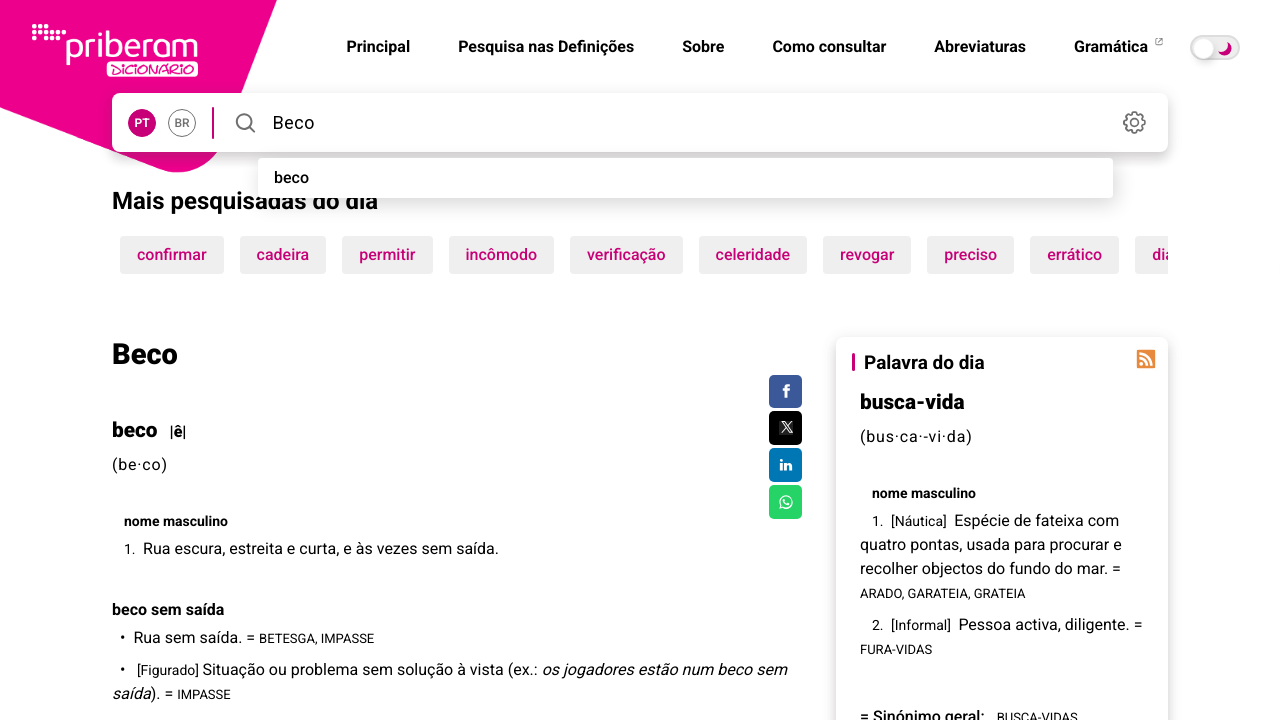

Definition element loaded for 'Beco'
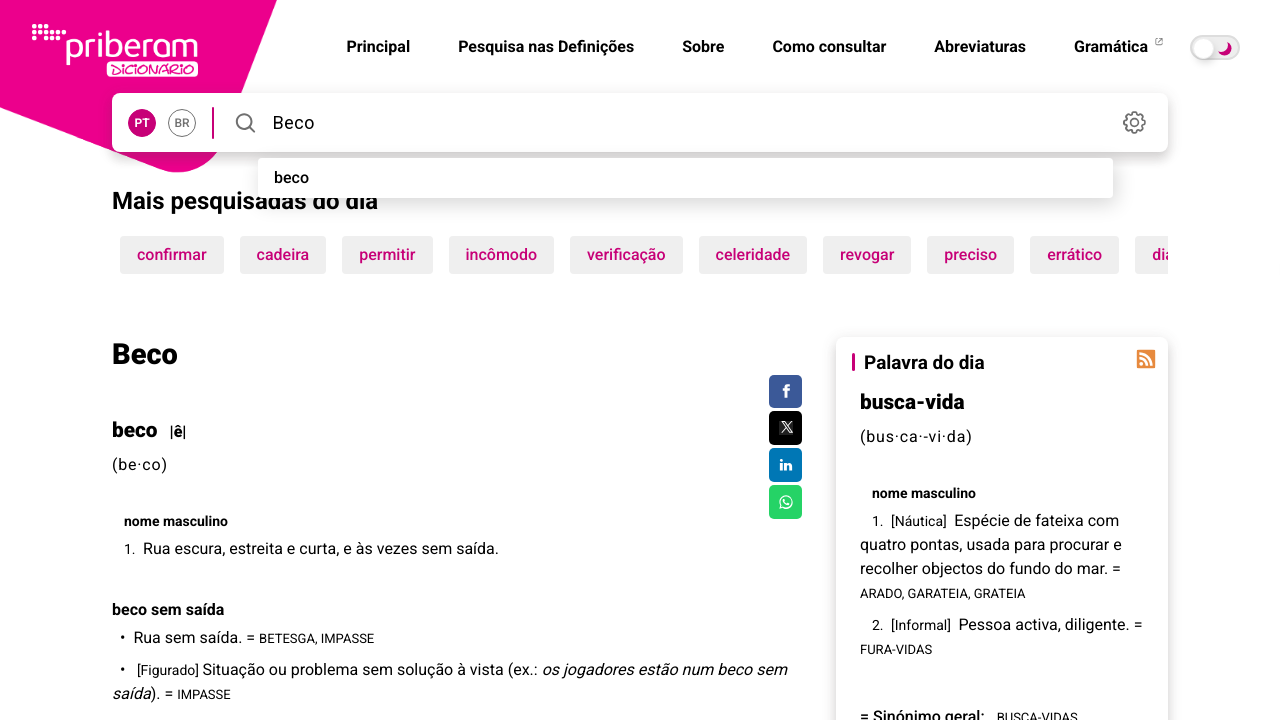

Retrieved 17 definition element(s) for 'Beco'
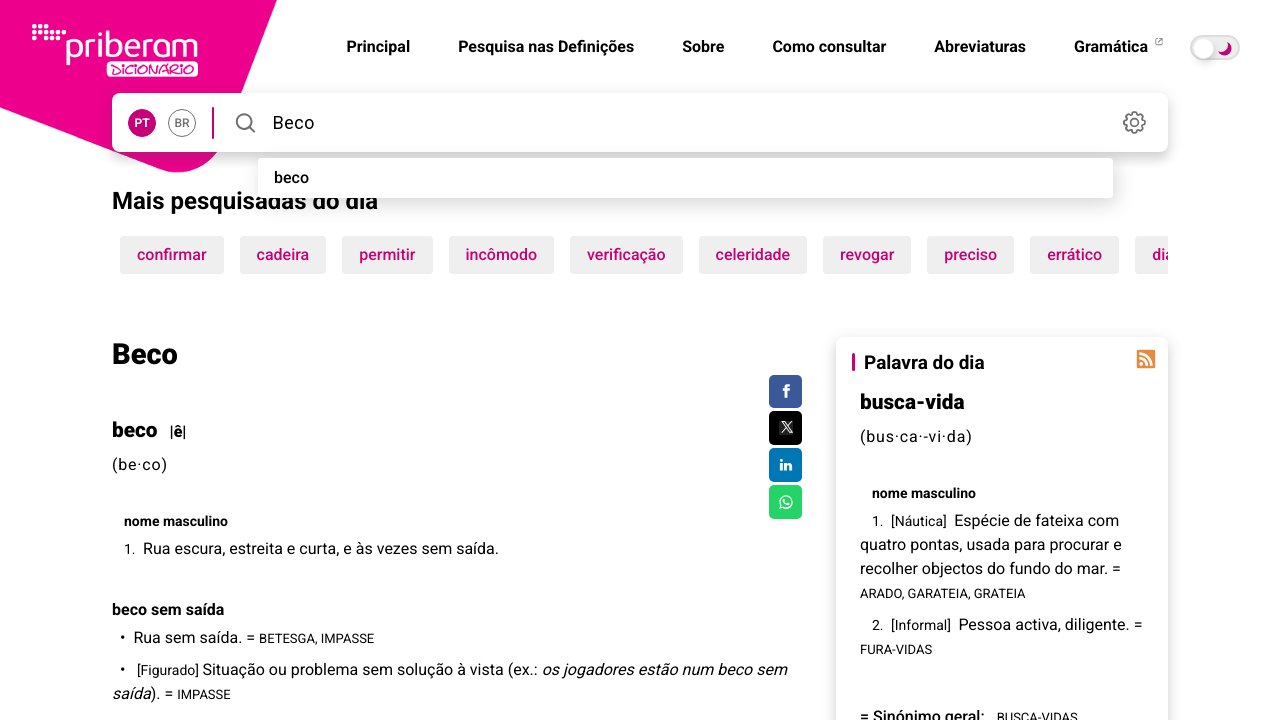

Extracted definition text from second definition element for 'Beco'
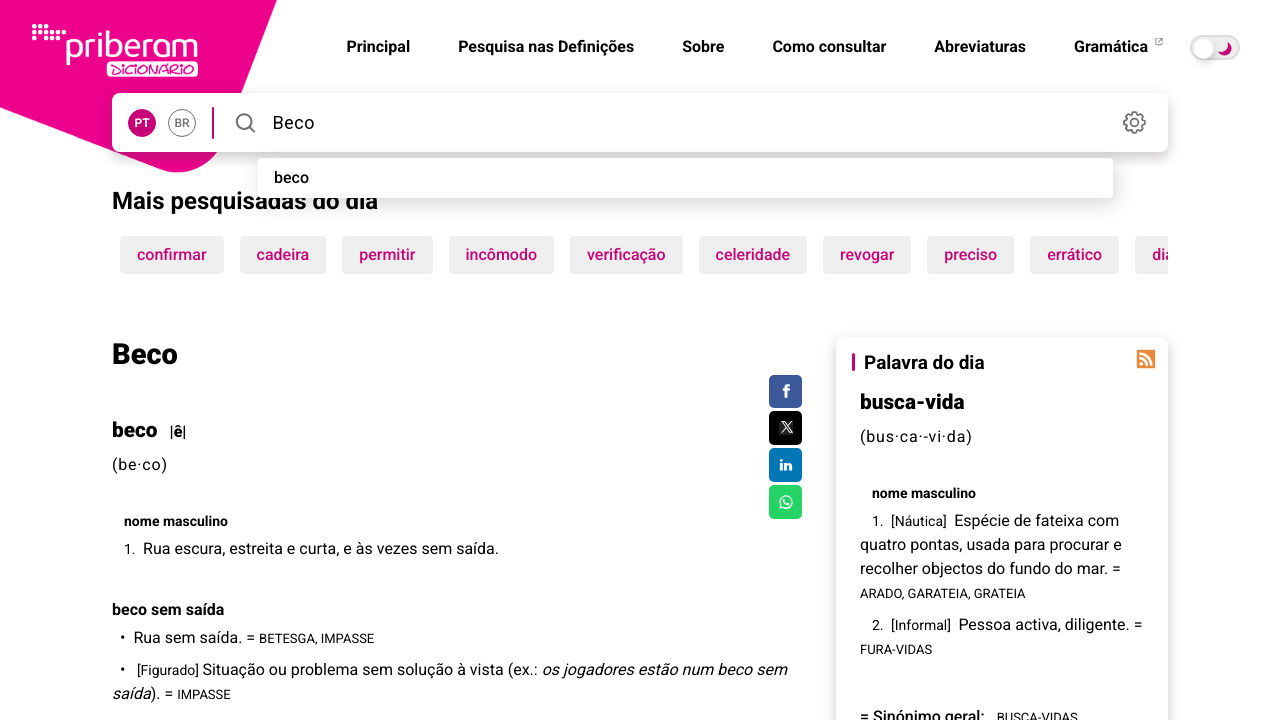

Navigated to definition page for 'Condenado'
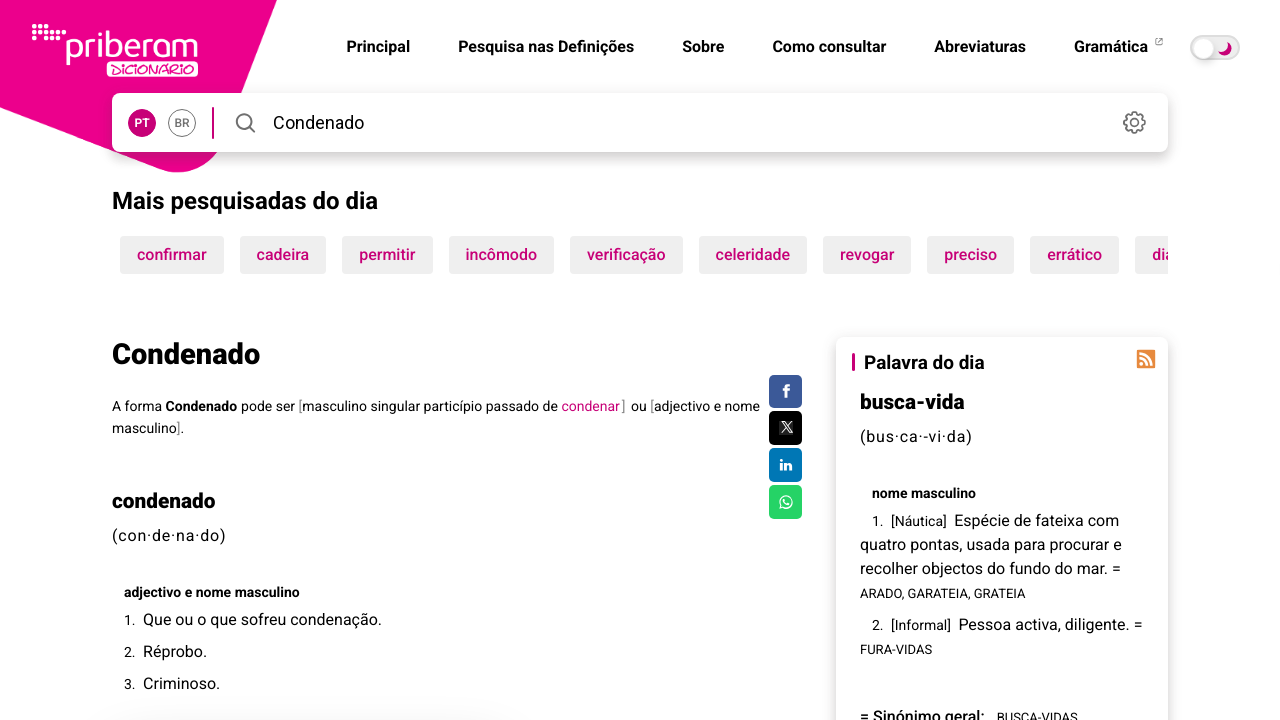

Definition element loaded for 'Condenado'
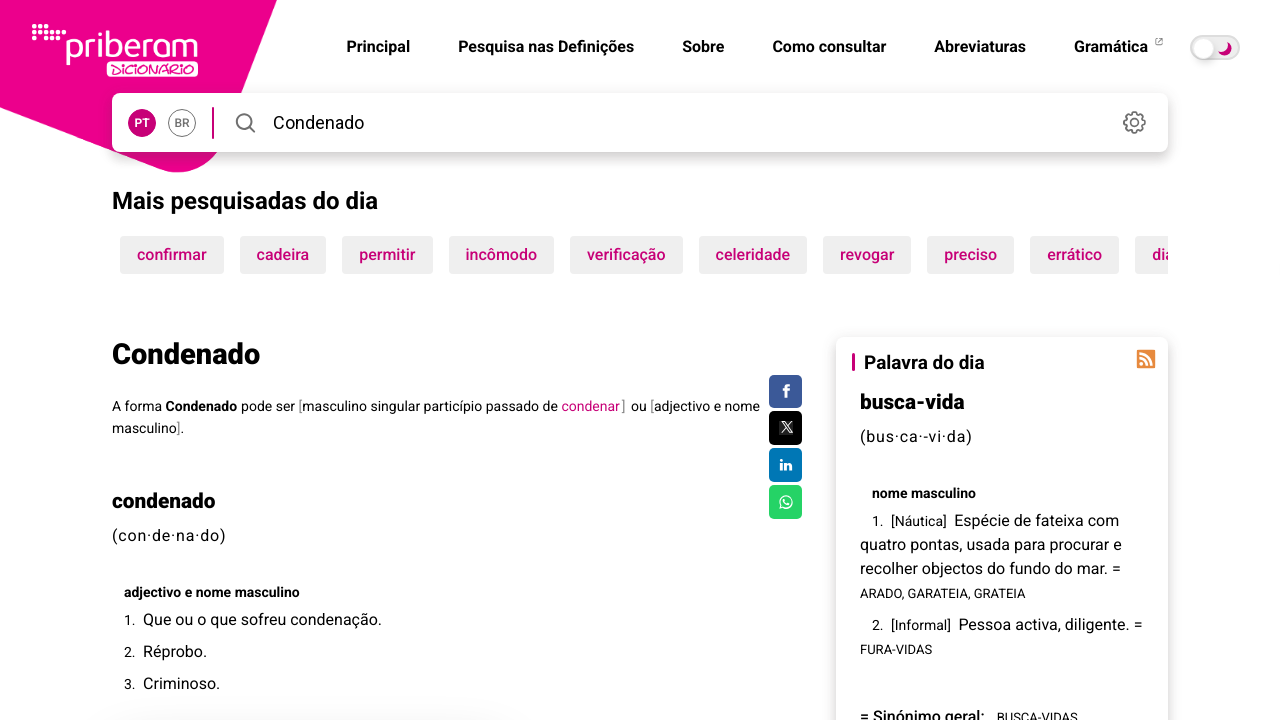

Retrieved 33 definition element(s) for 'Condenado'
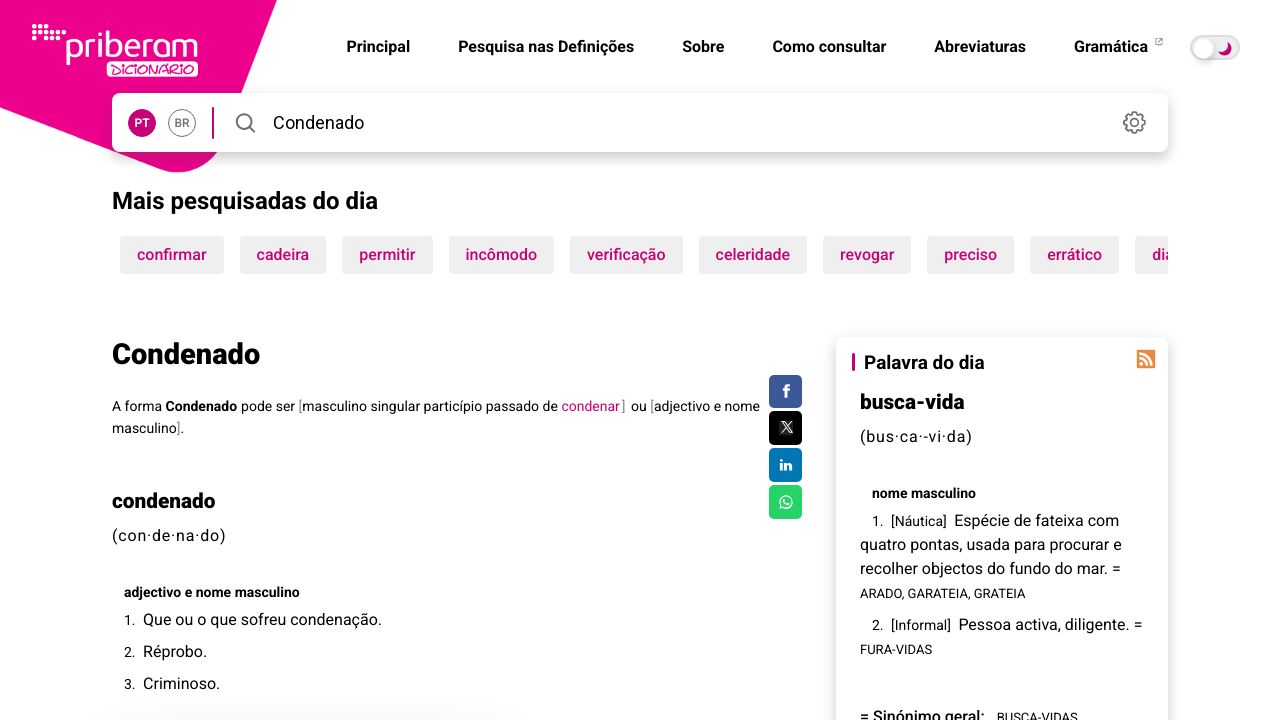

Extracted definition text from second definition element for 'Condenado'
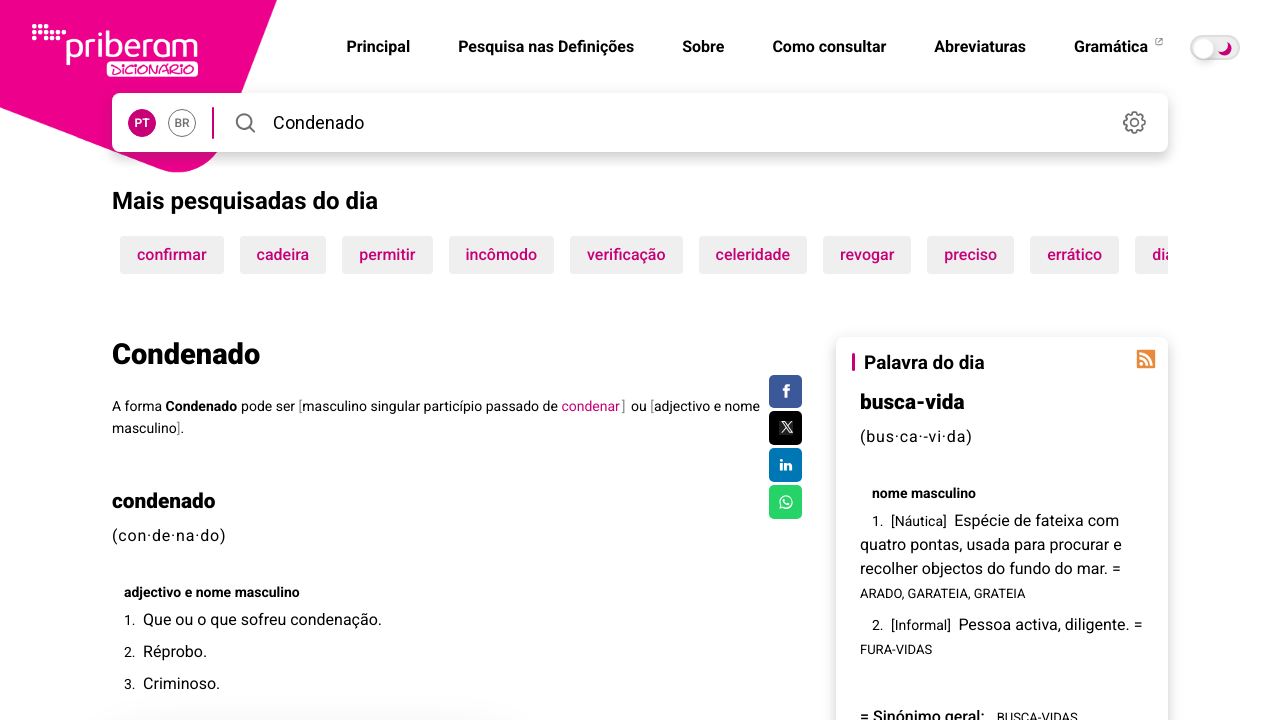

Navigated to definition page for 'Galeria'
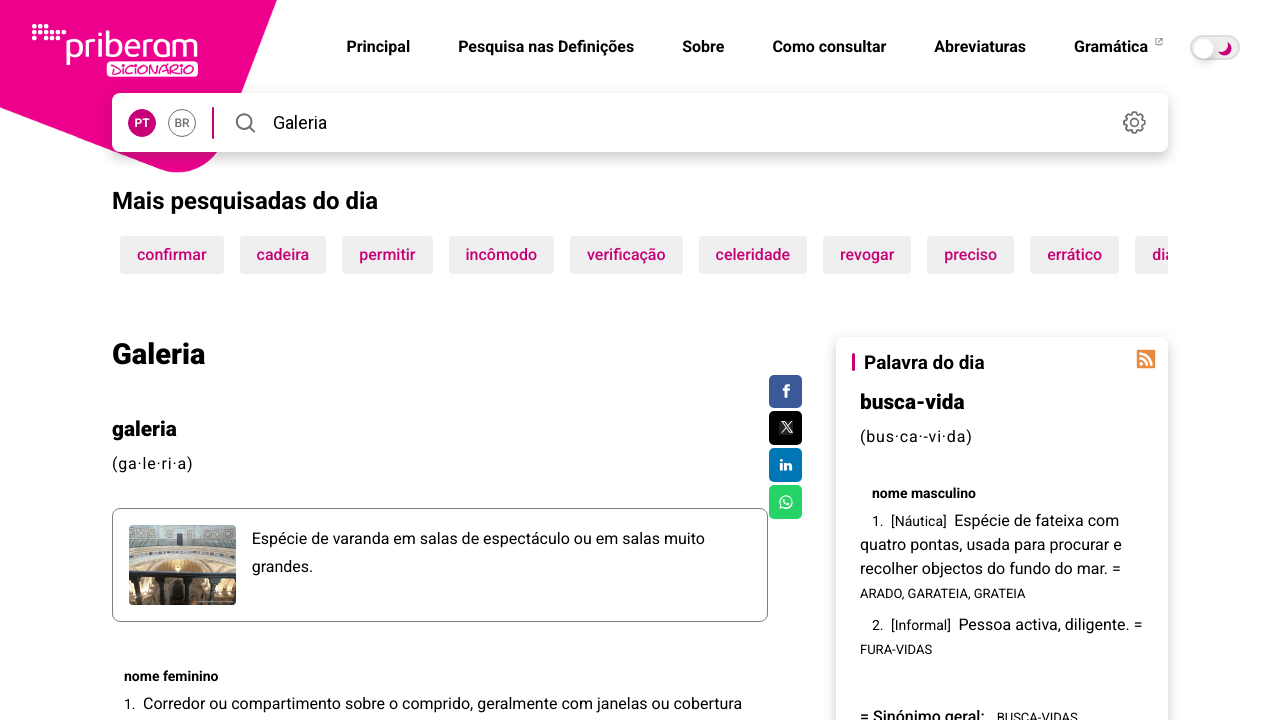

Definition element loaded for 'Galeria'
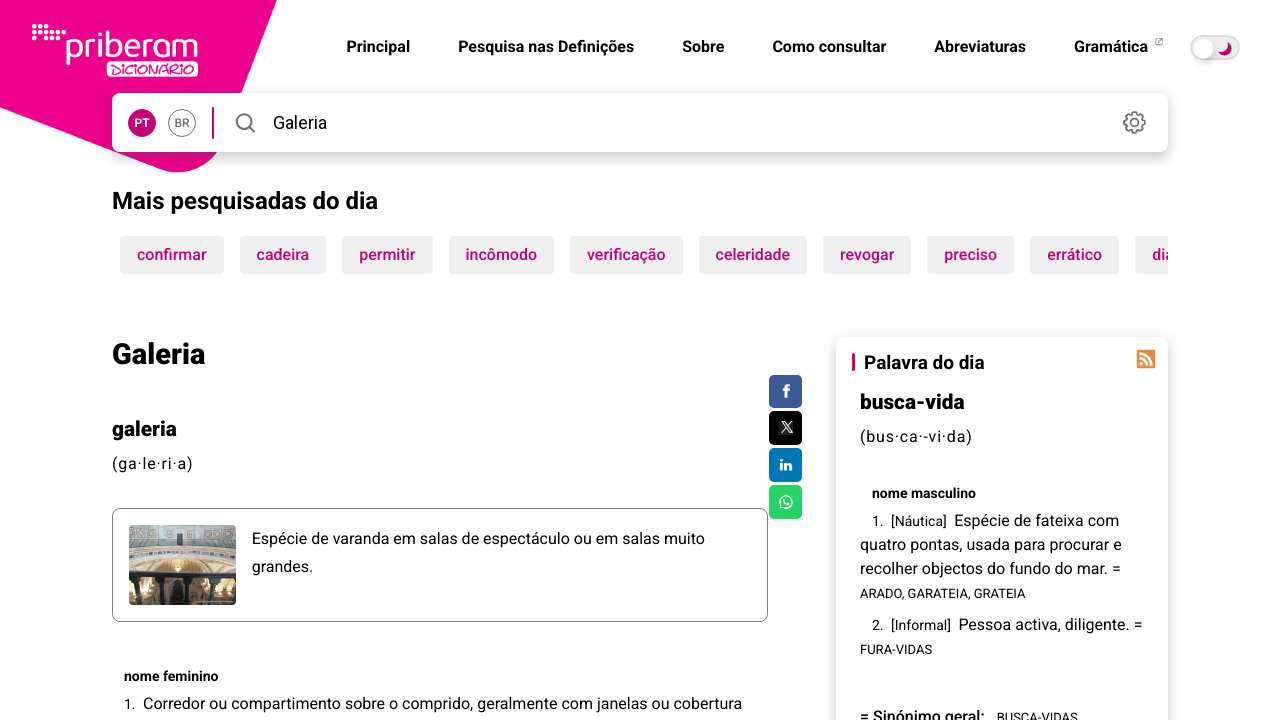

Retrieved 29 definition element(s) for 'Galeria'
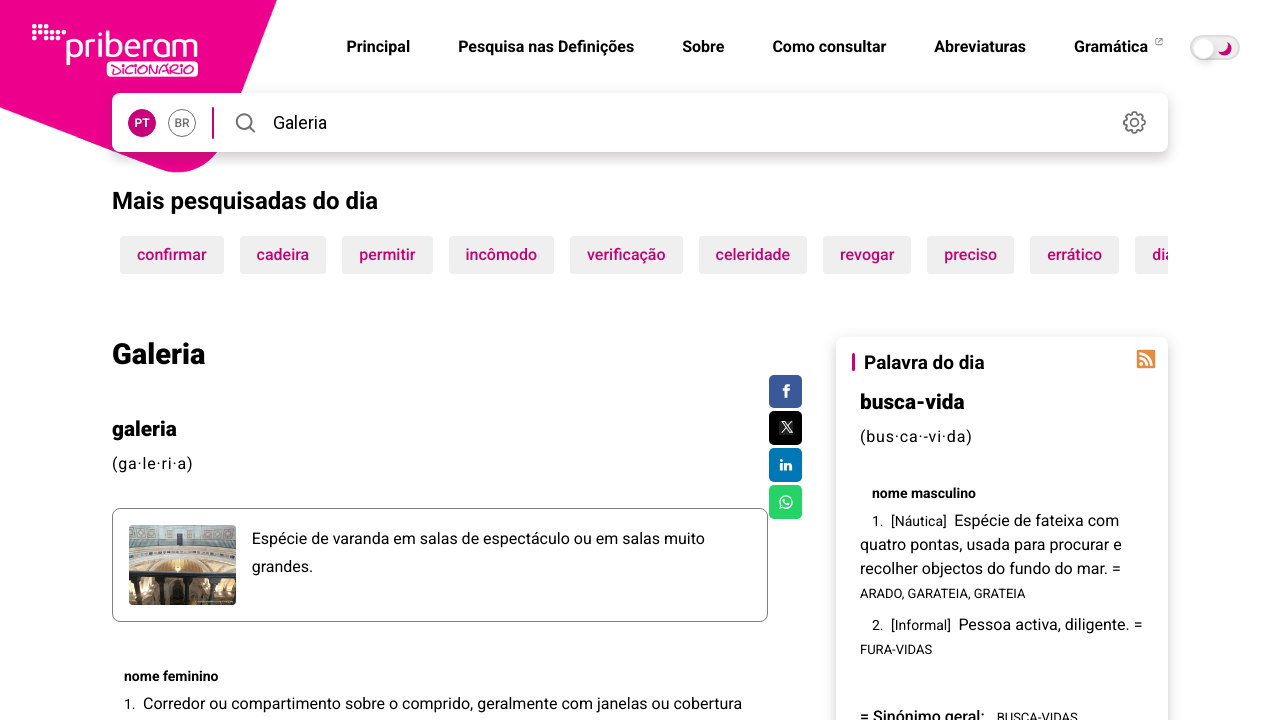

Extracted definition text from second definition element for 'Galeria'
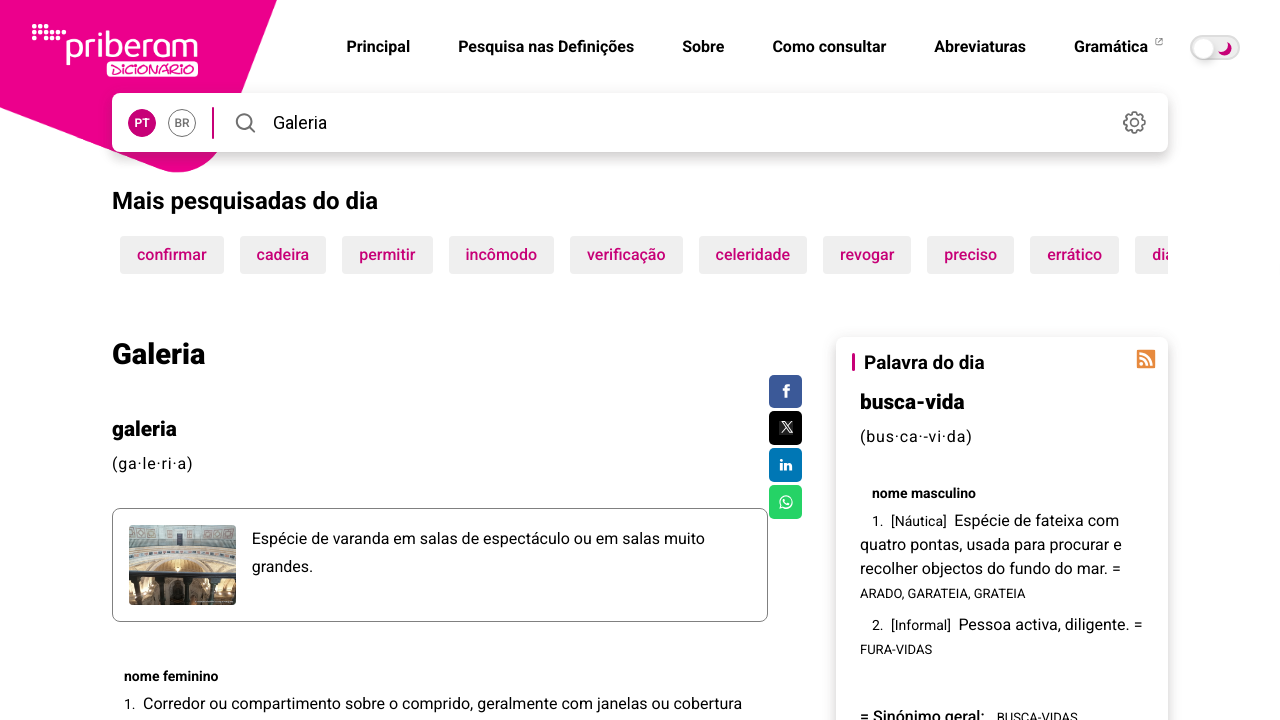

Navigated to definition page for 'Torpedo'
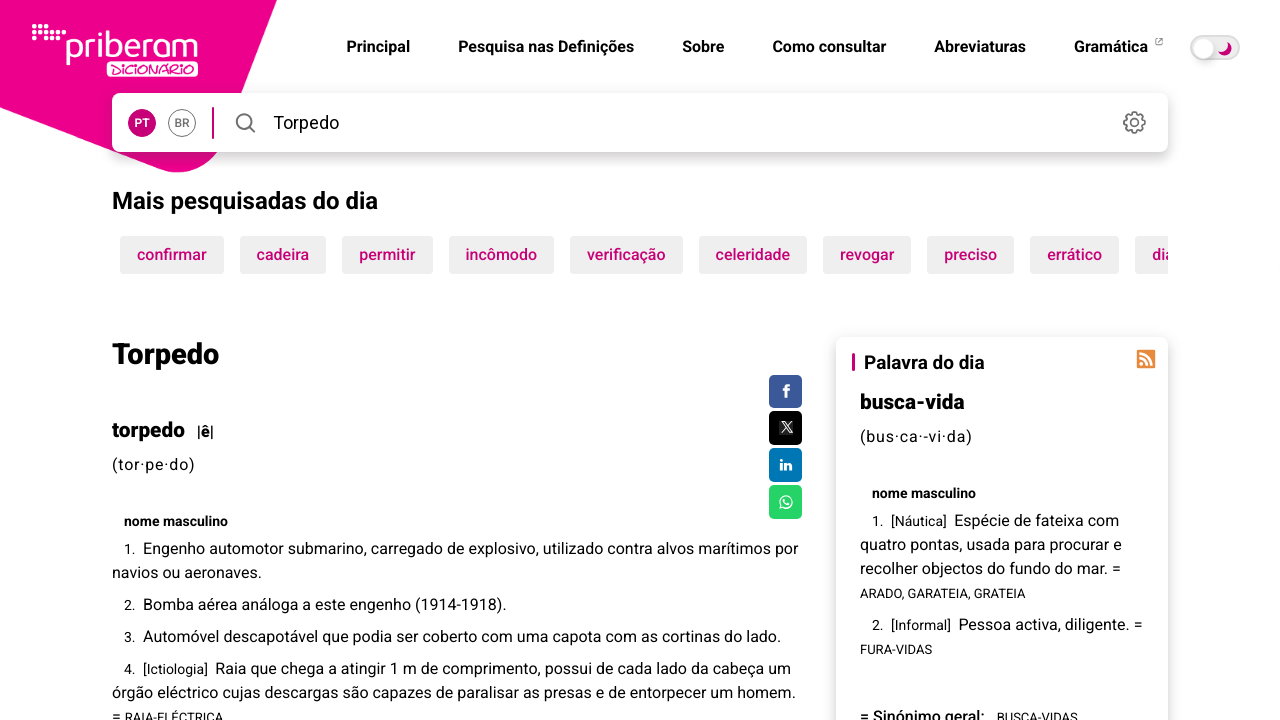

Definition element loaded for 'Torpedo'
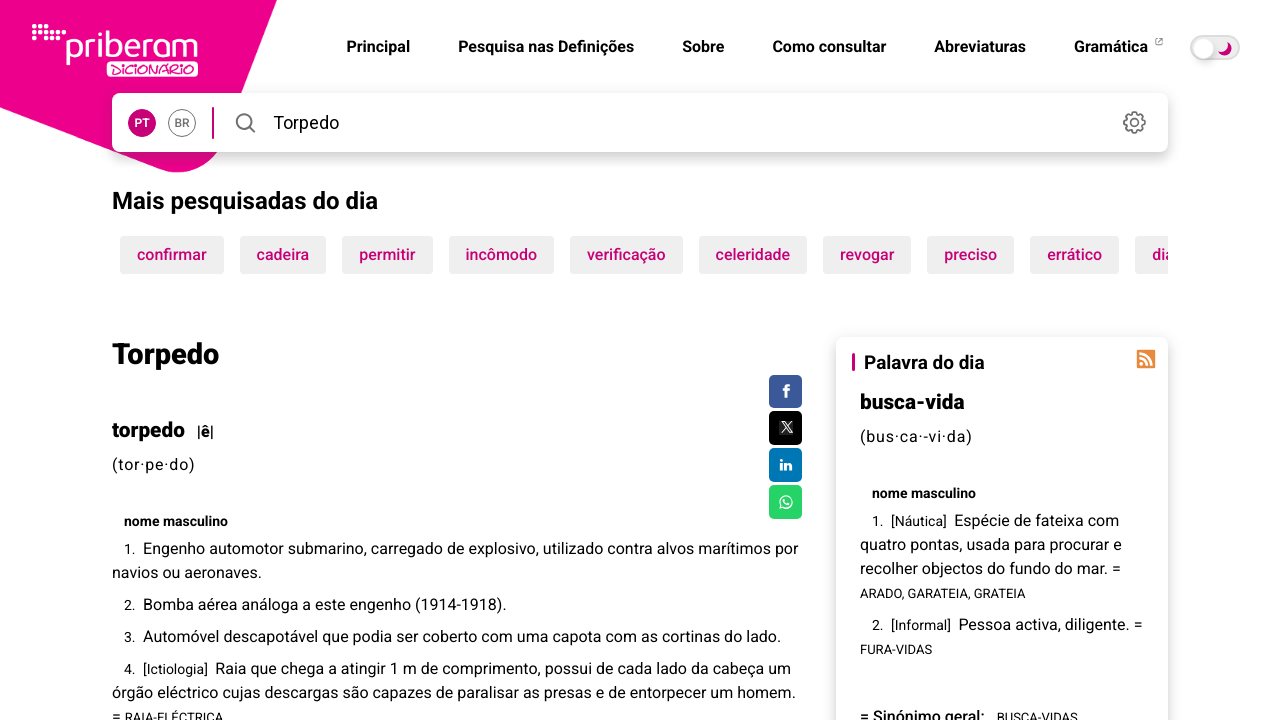

Retrieved 21 definition element(s) for 'Torpedo'
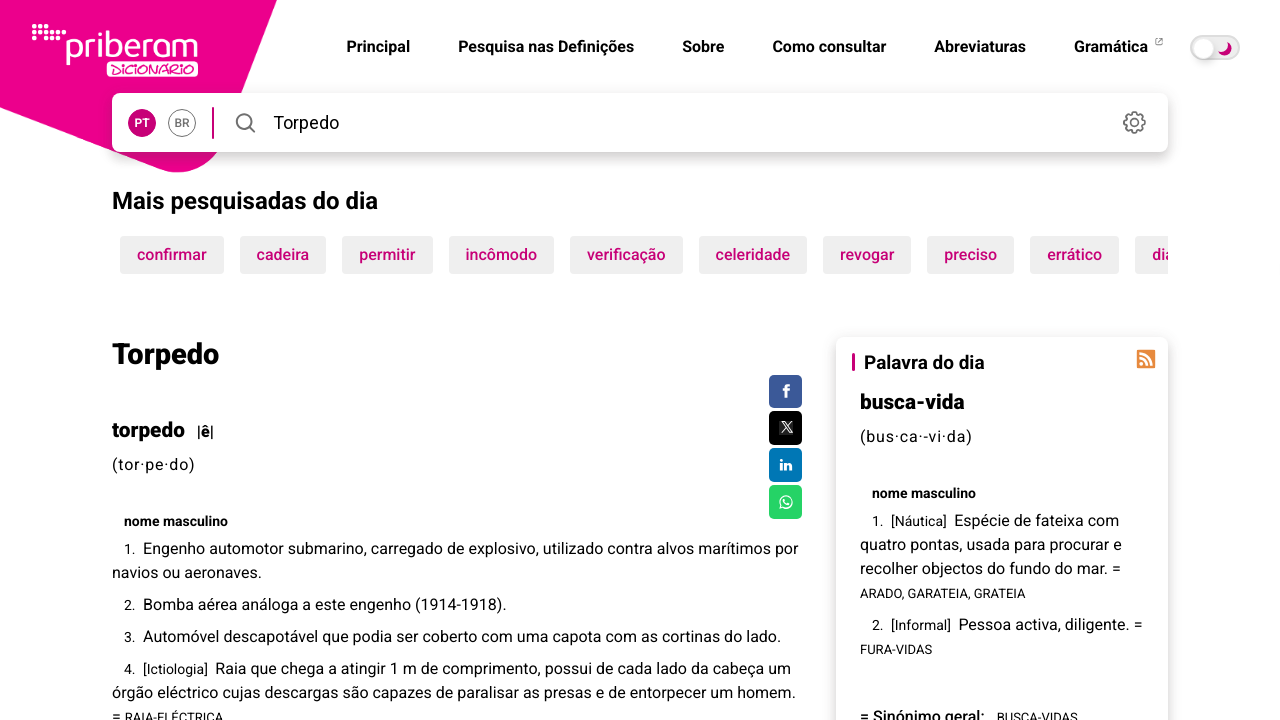

Extracted definition text from second definition element for 'Torpedo'
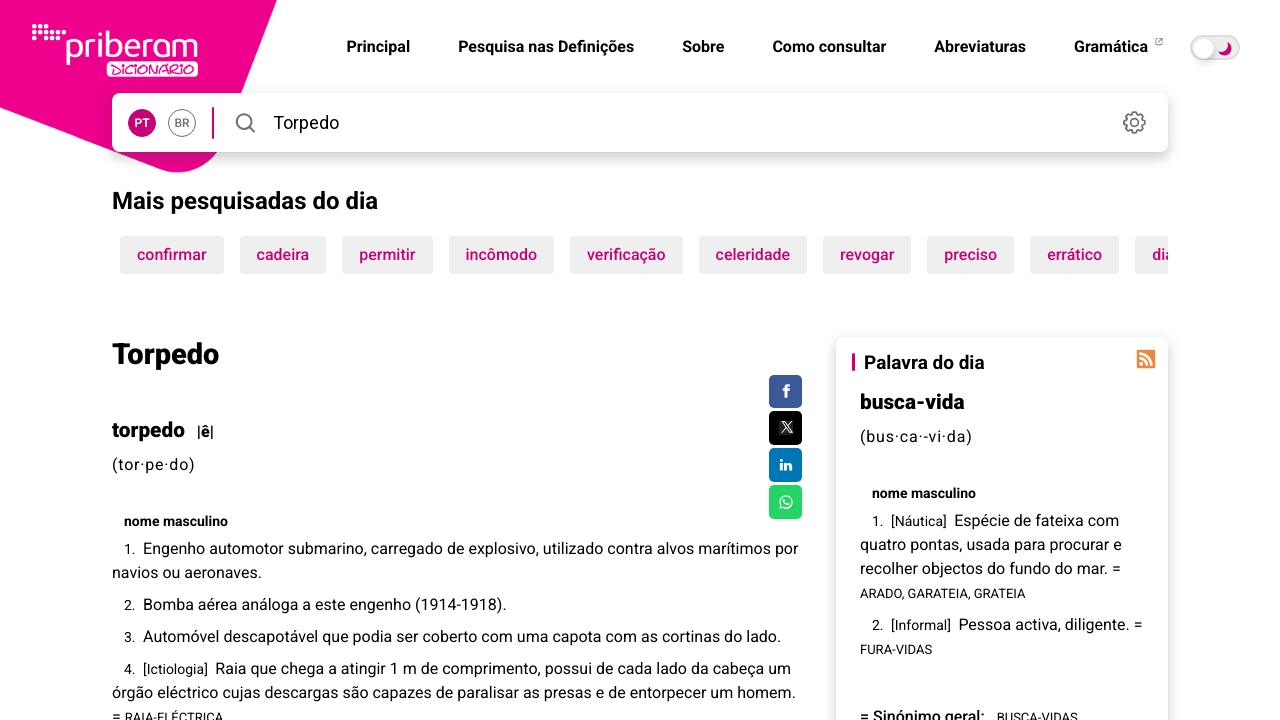

Navigated to definition page for 'Internacional'
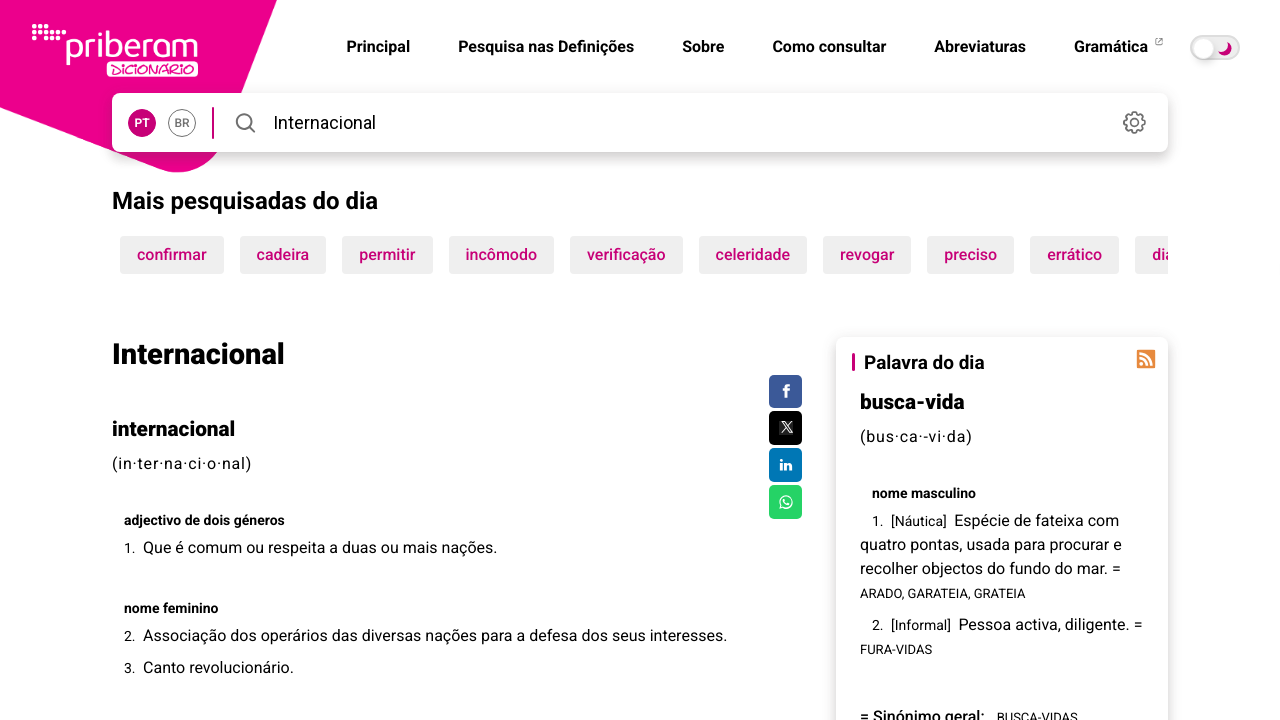

Definition element loaded for 'Internacional'
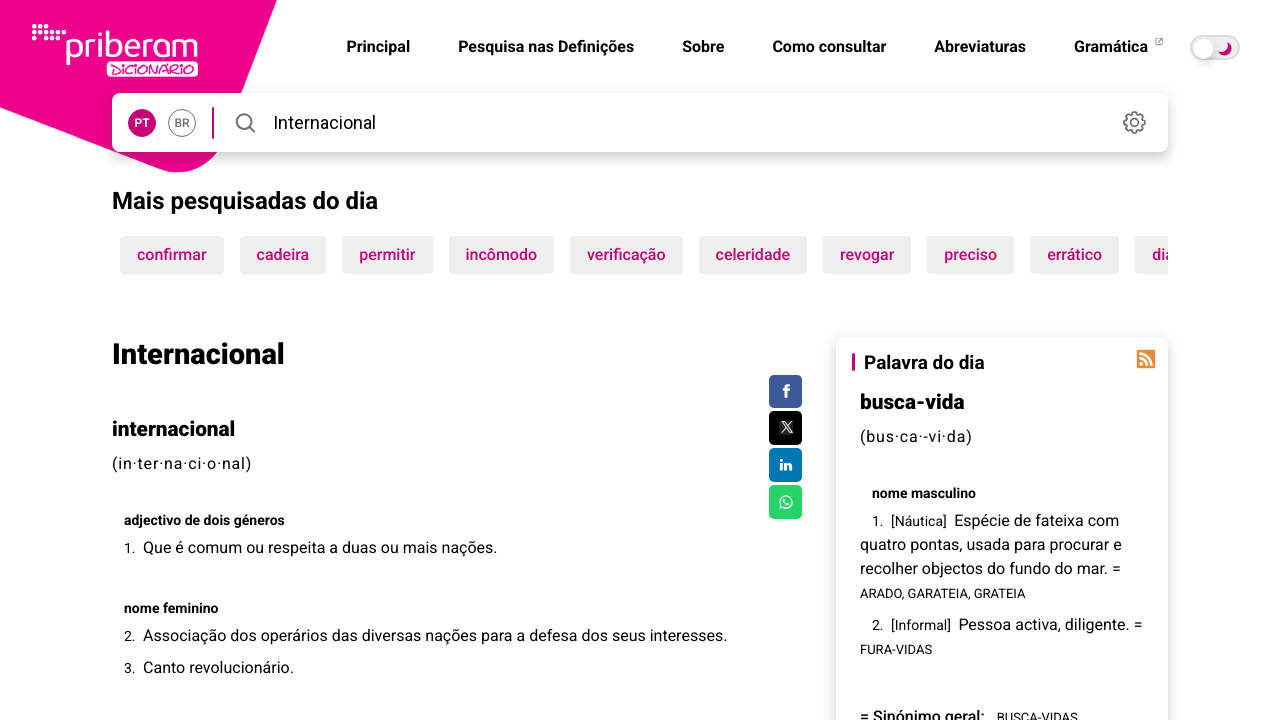

Retrieved 17 definition element(s) for 'Internacional'
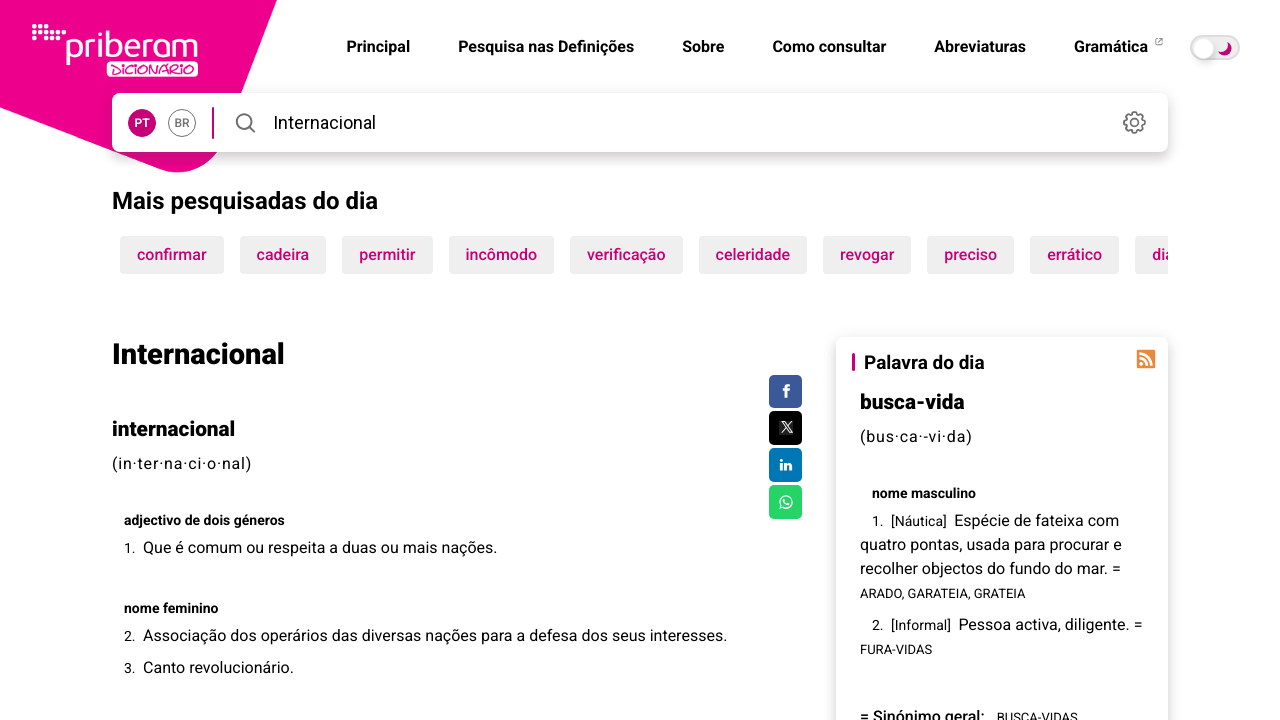

Extracted definition text from second definition element for 'Internacional'
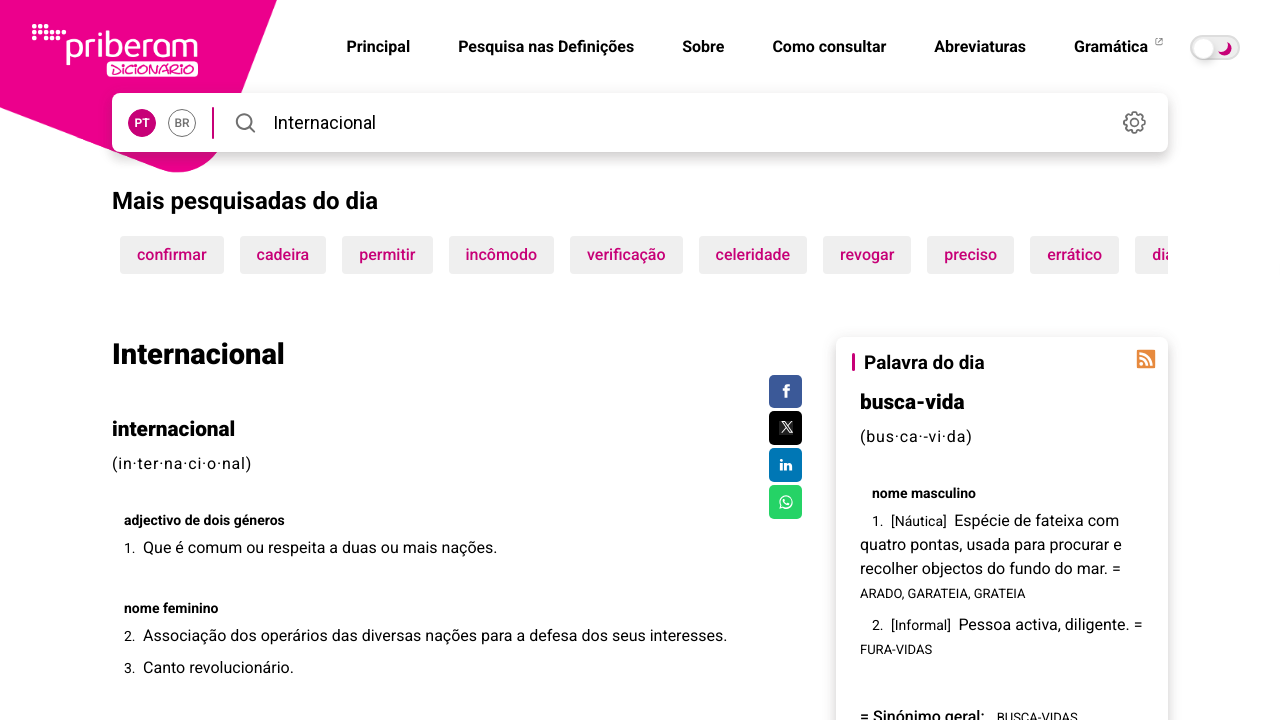

Navigated to definition page for 'Oculista'
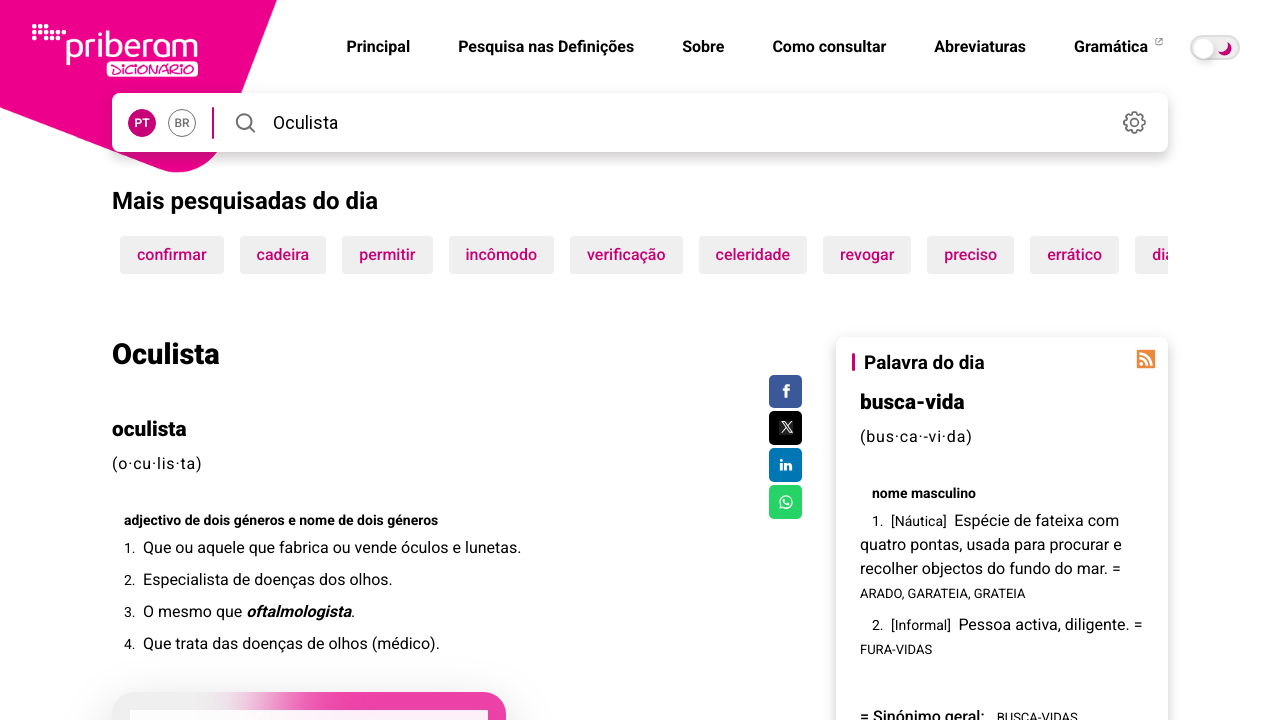

Definition element loaded for 'Oculista'
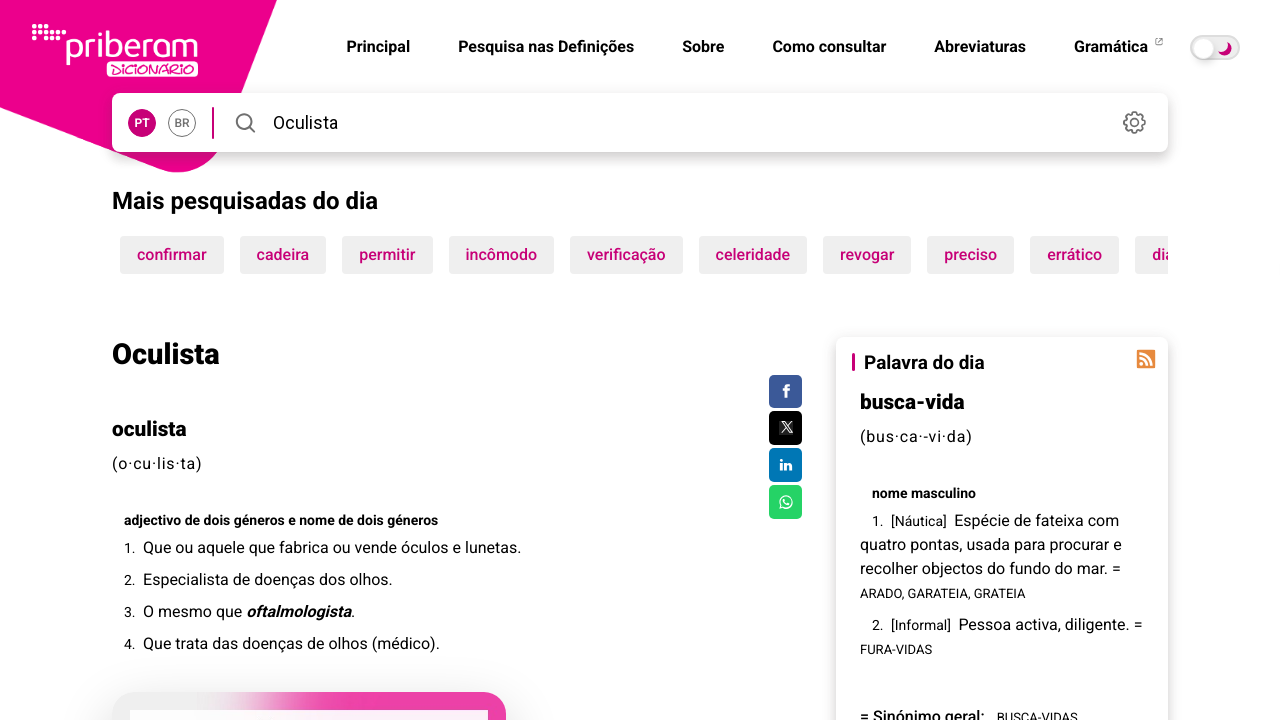

Retrieved 15 definition element(s) for 'Oculista'
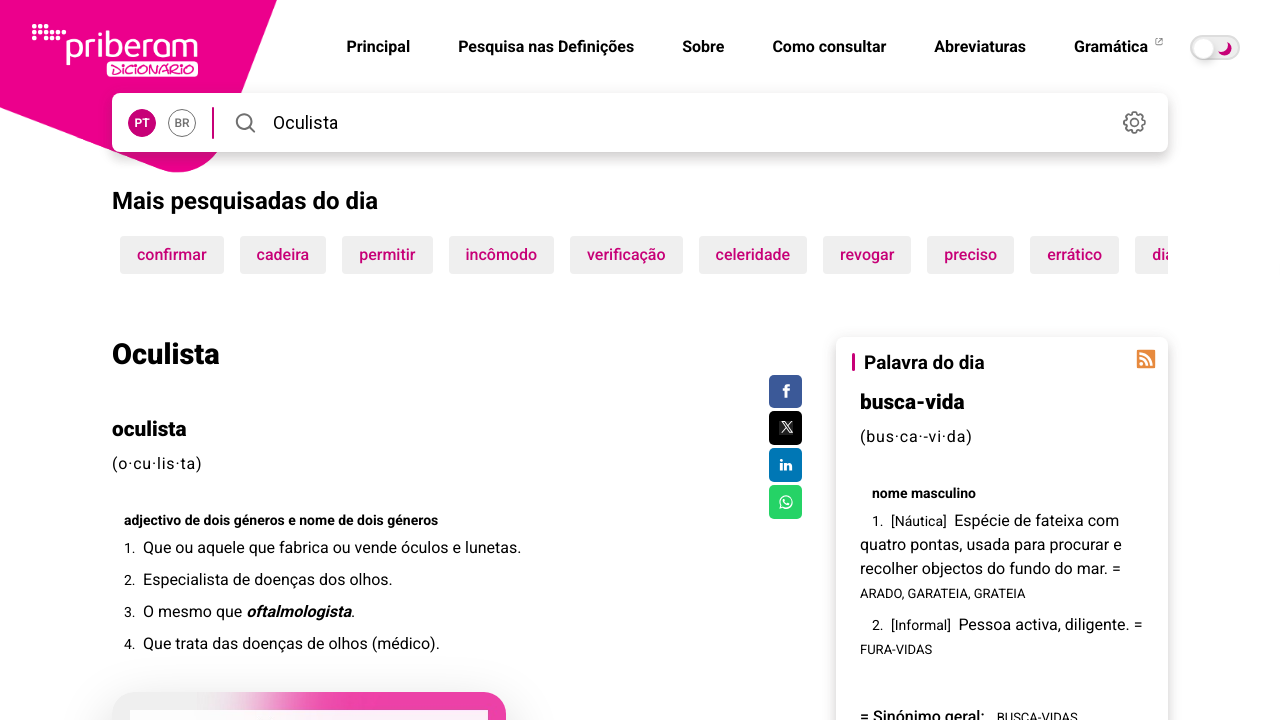

Extracted definition text from second definition element for 'Oculista'
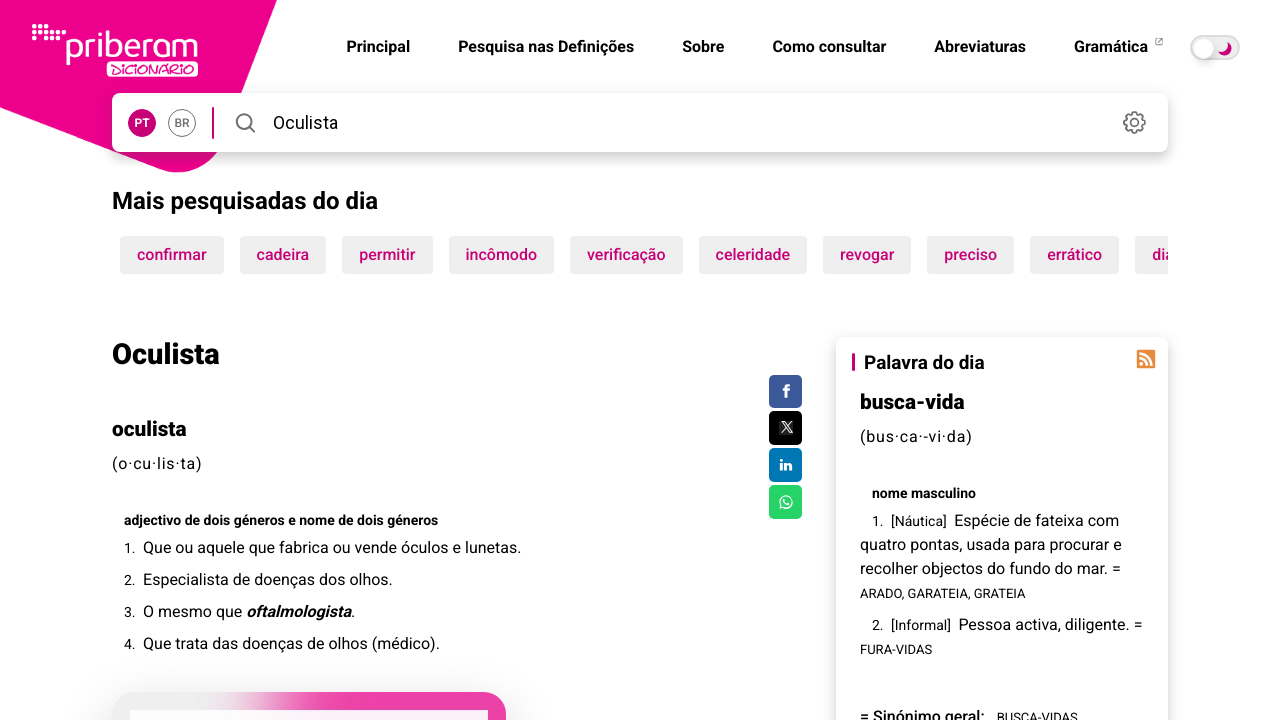

Navigated to definition page for 'Pato'
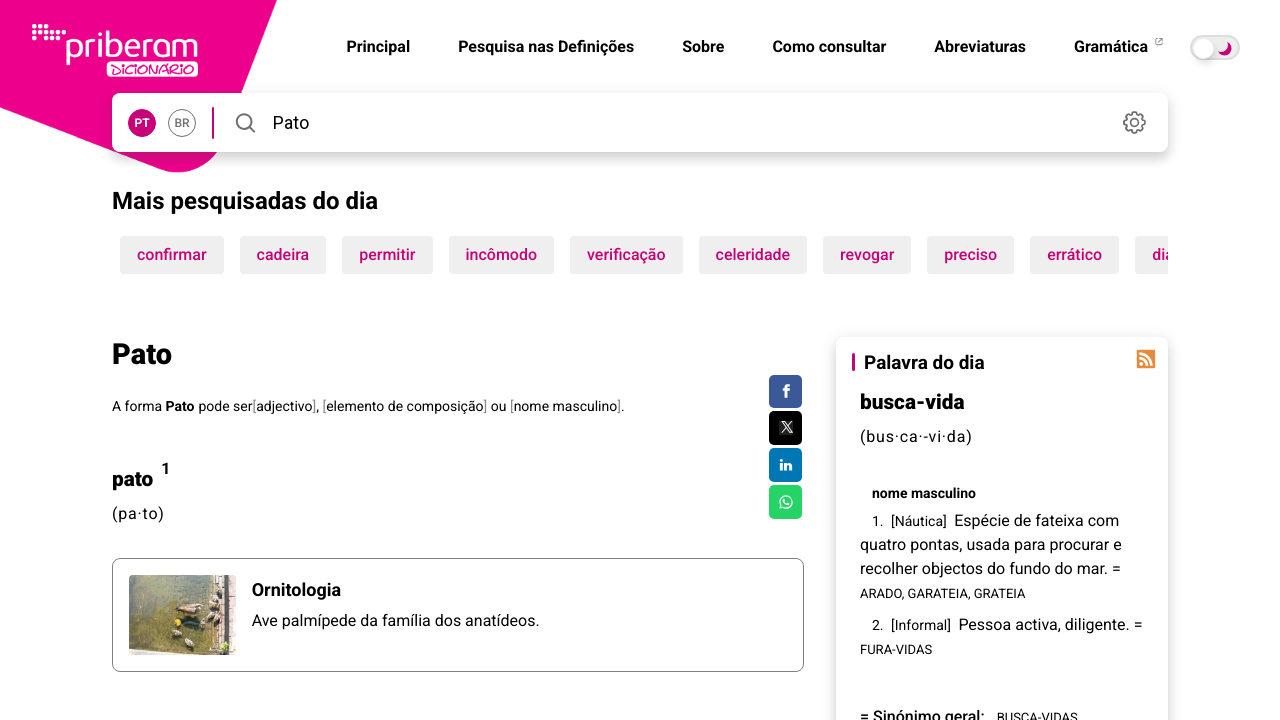

Definition element loaded for 'Pato'
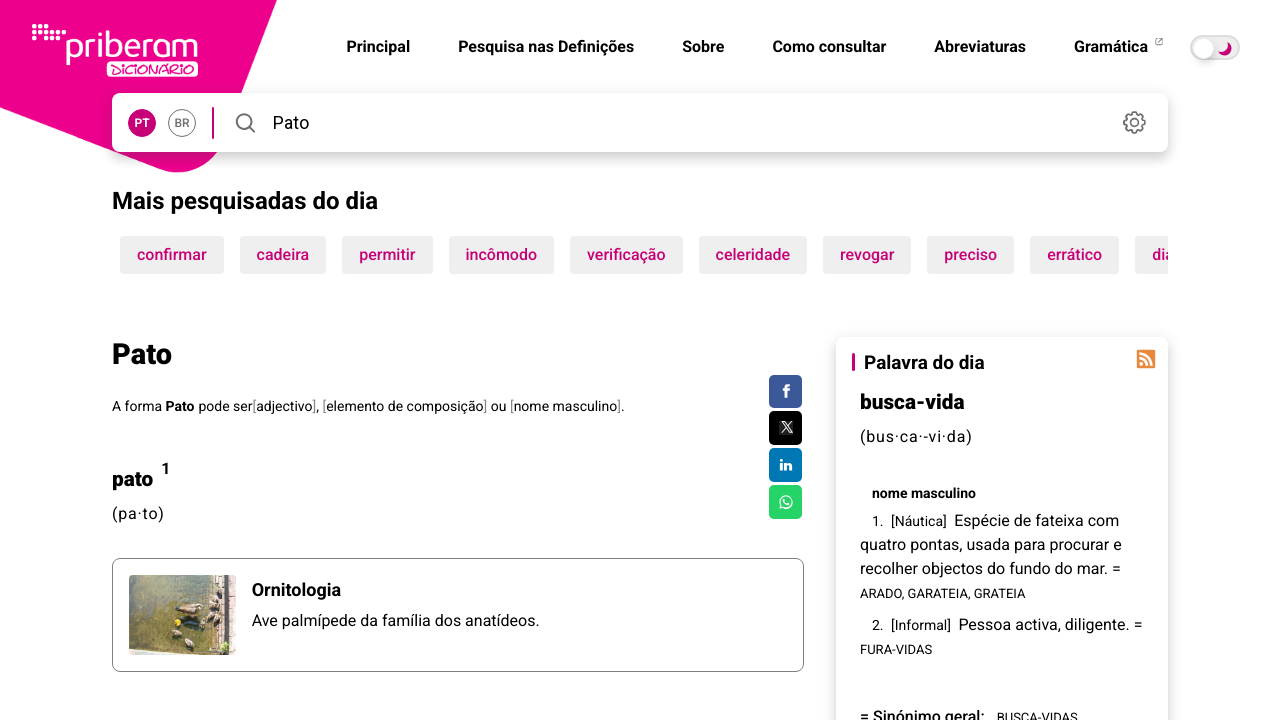

Retrieved 27 definition element(s) for 'Pato'
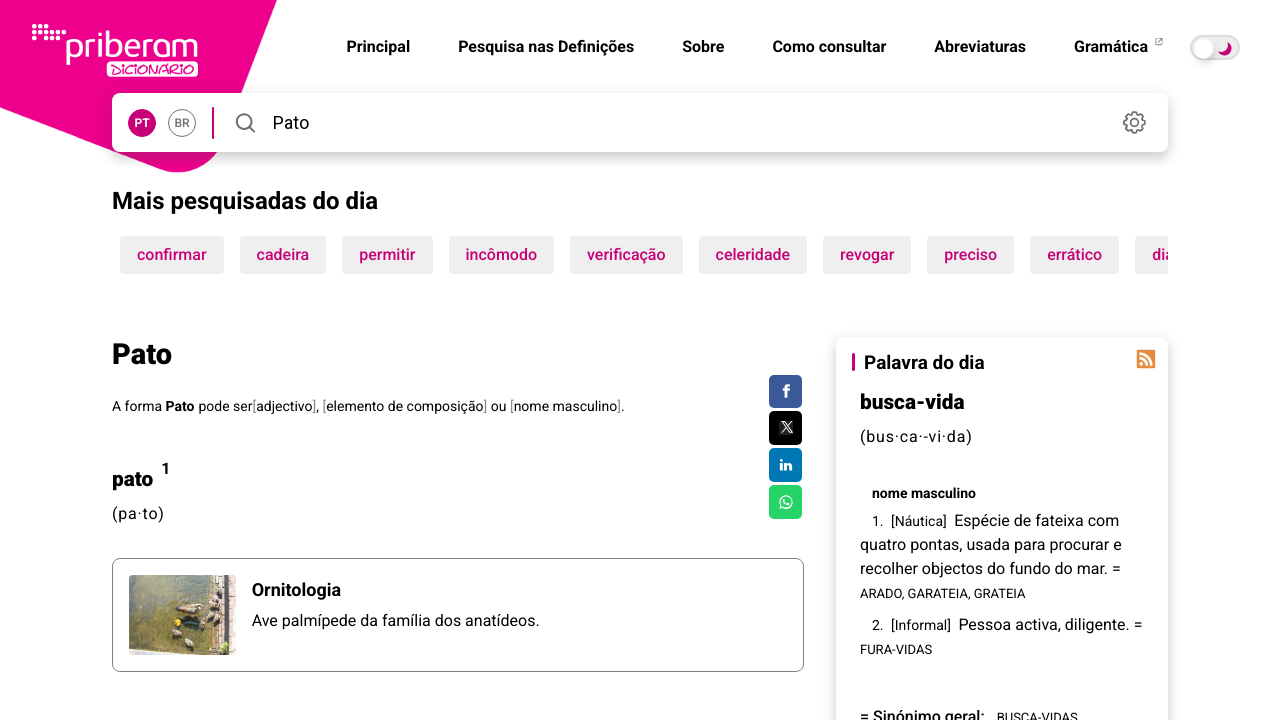

Extracted definition text from second definition element for 'Pato'
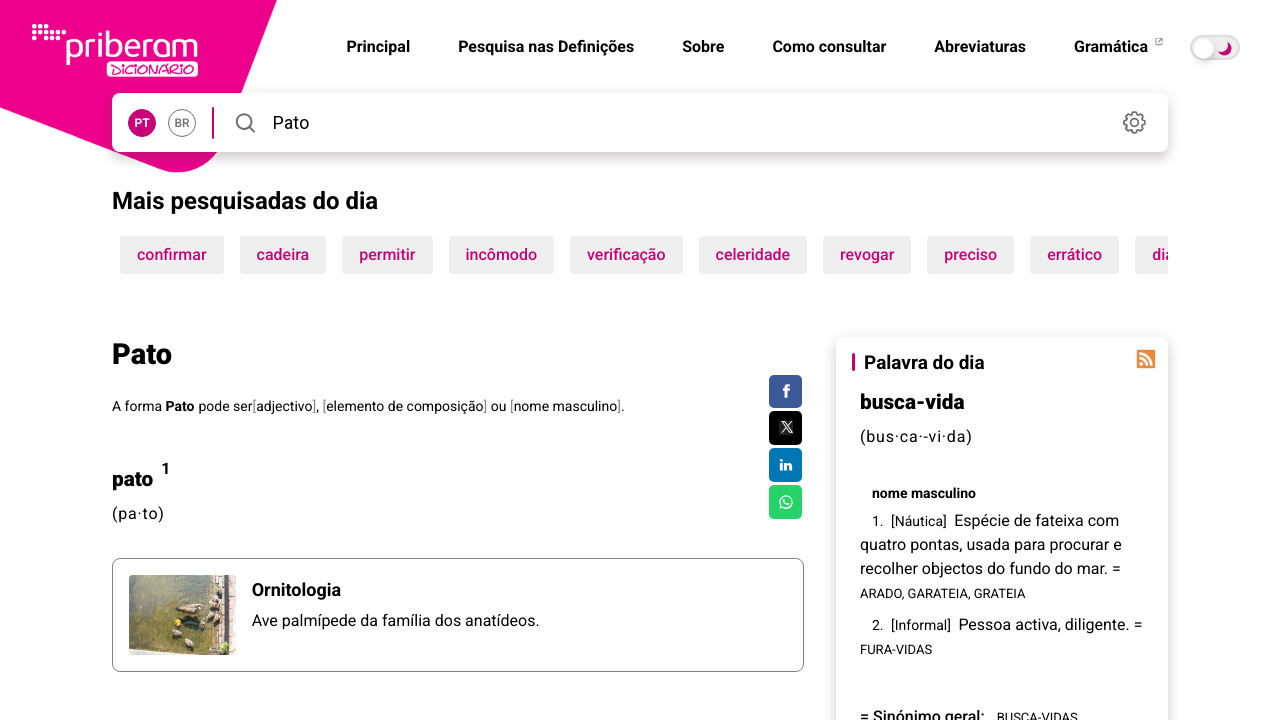

Navigated to definition page for 'Pasto'
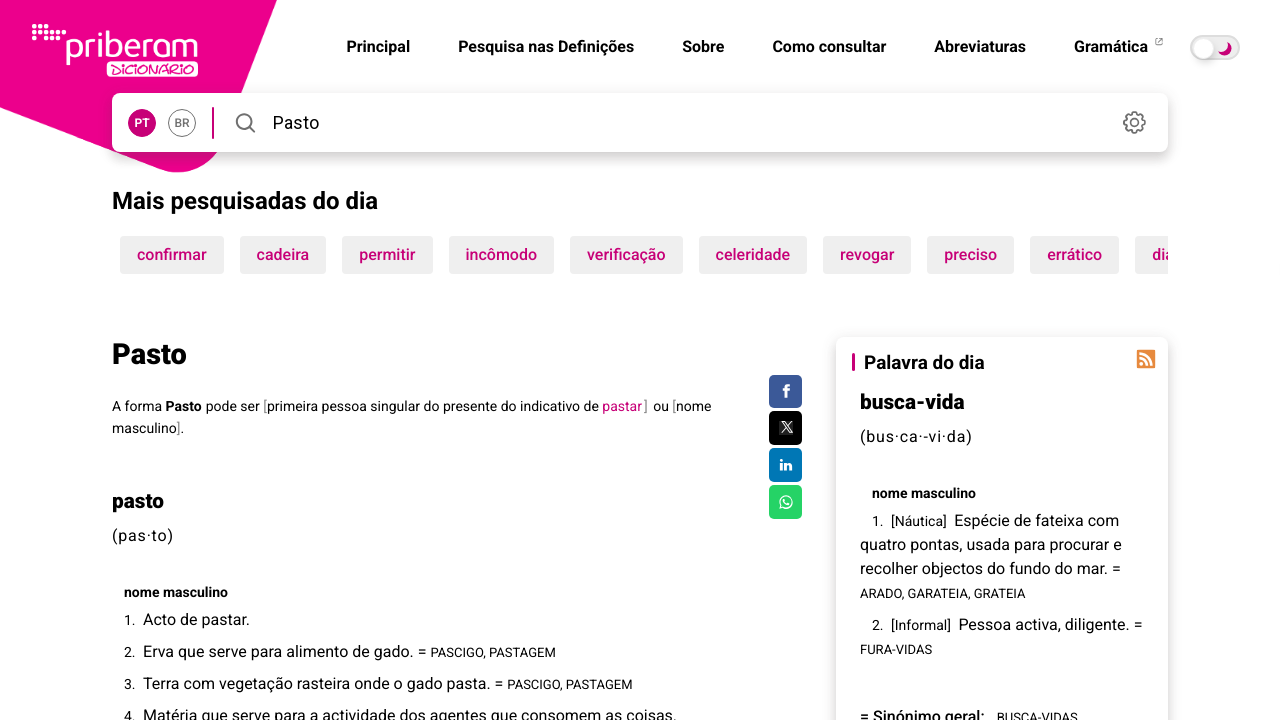

Definition element loaded for 'Pasto'
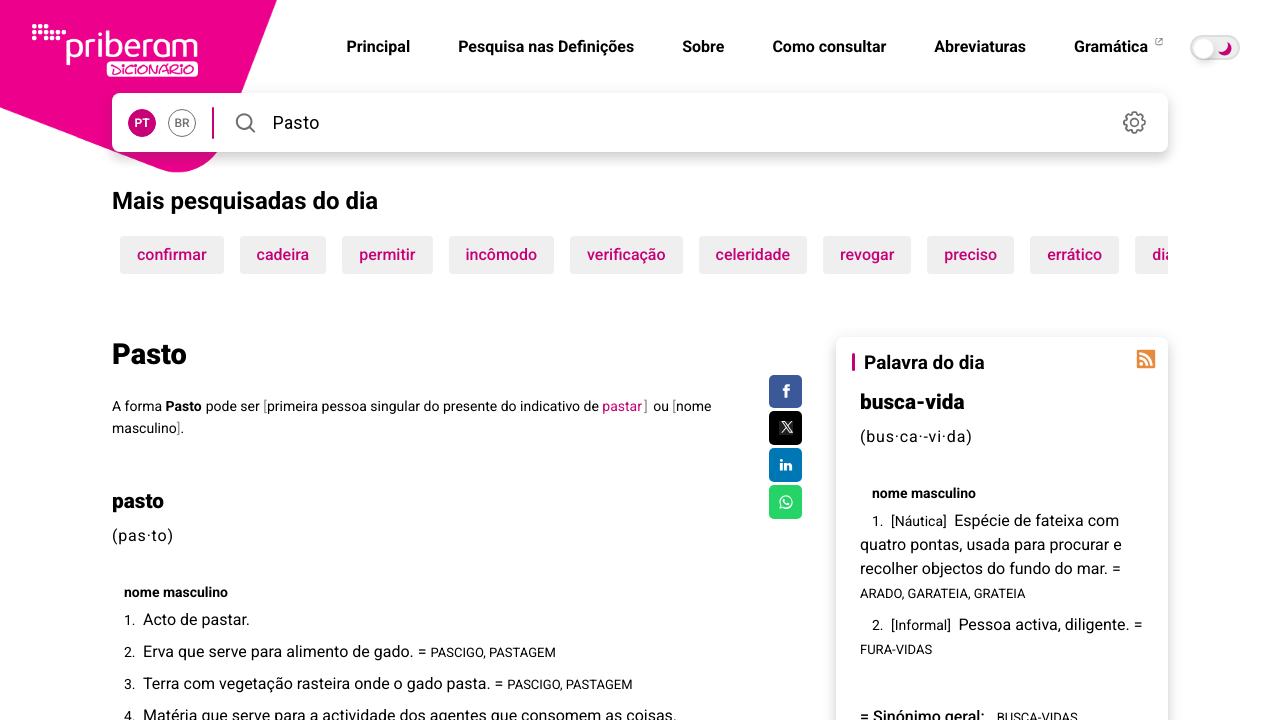

Retrieved 30 definition element(s) for 'Pasto'
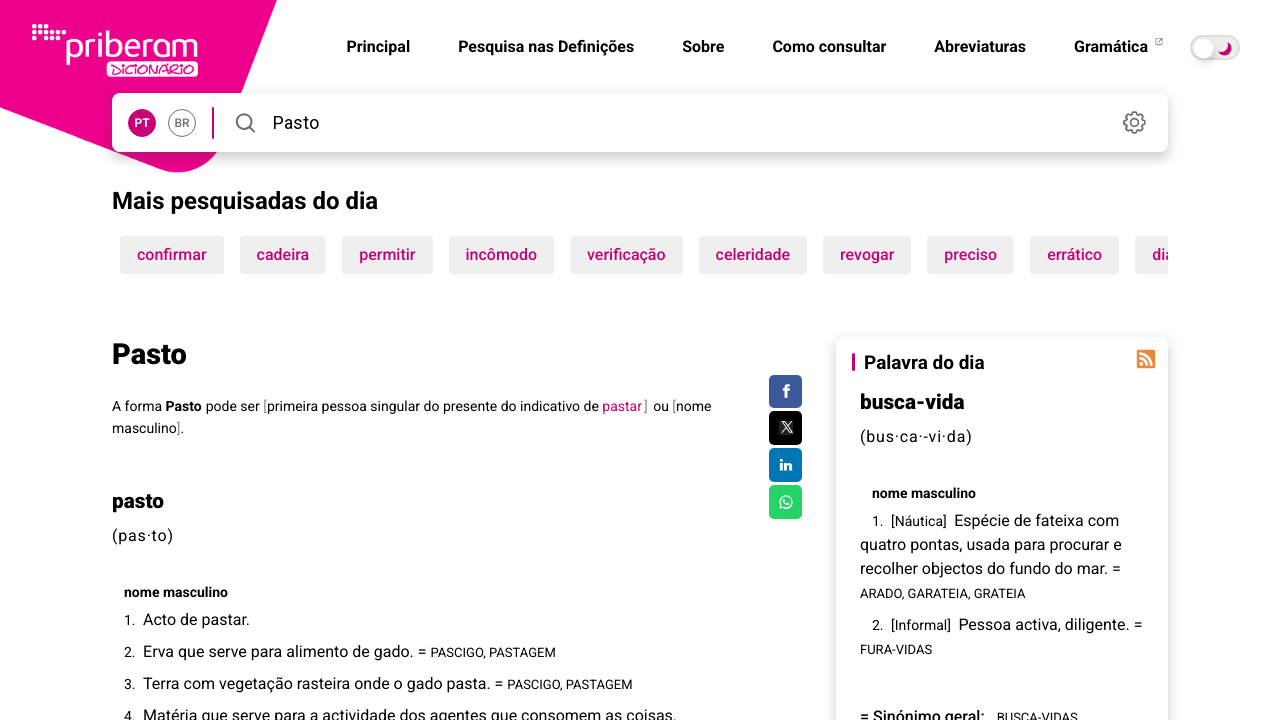

Extracted definition text from second definition element for 'Pasto'
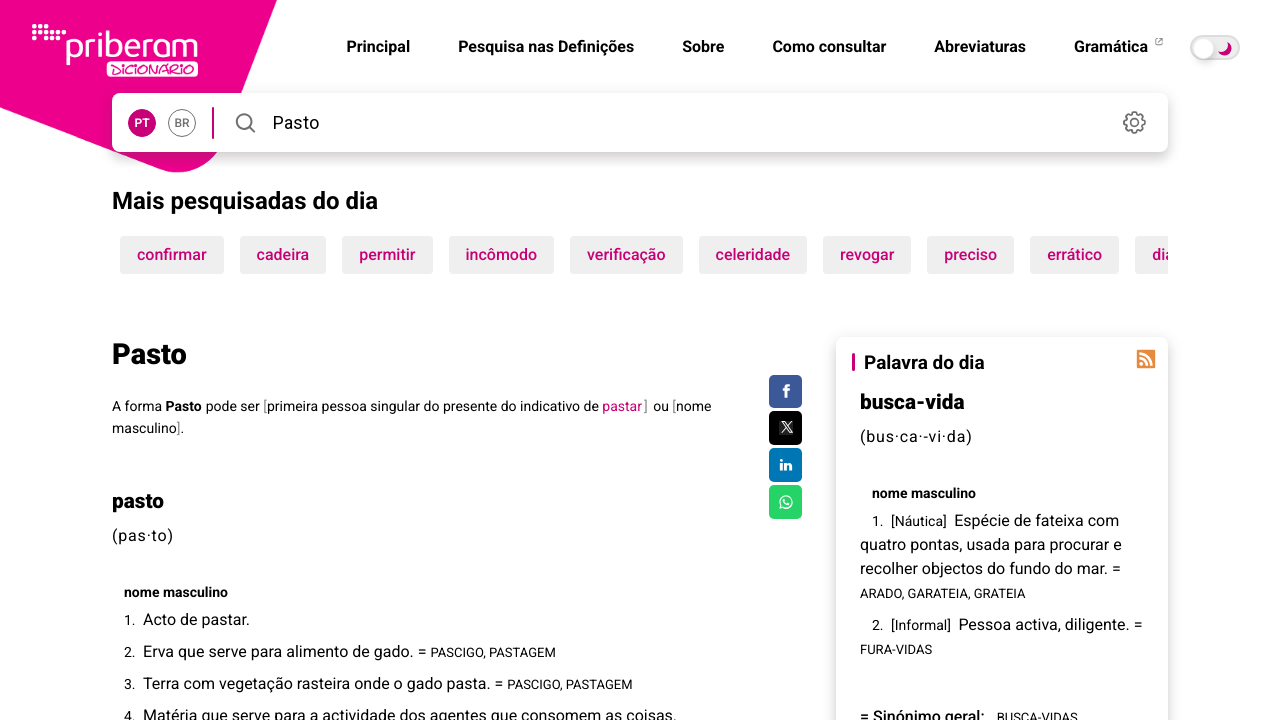

Navigated to definition page for 'Lança'
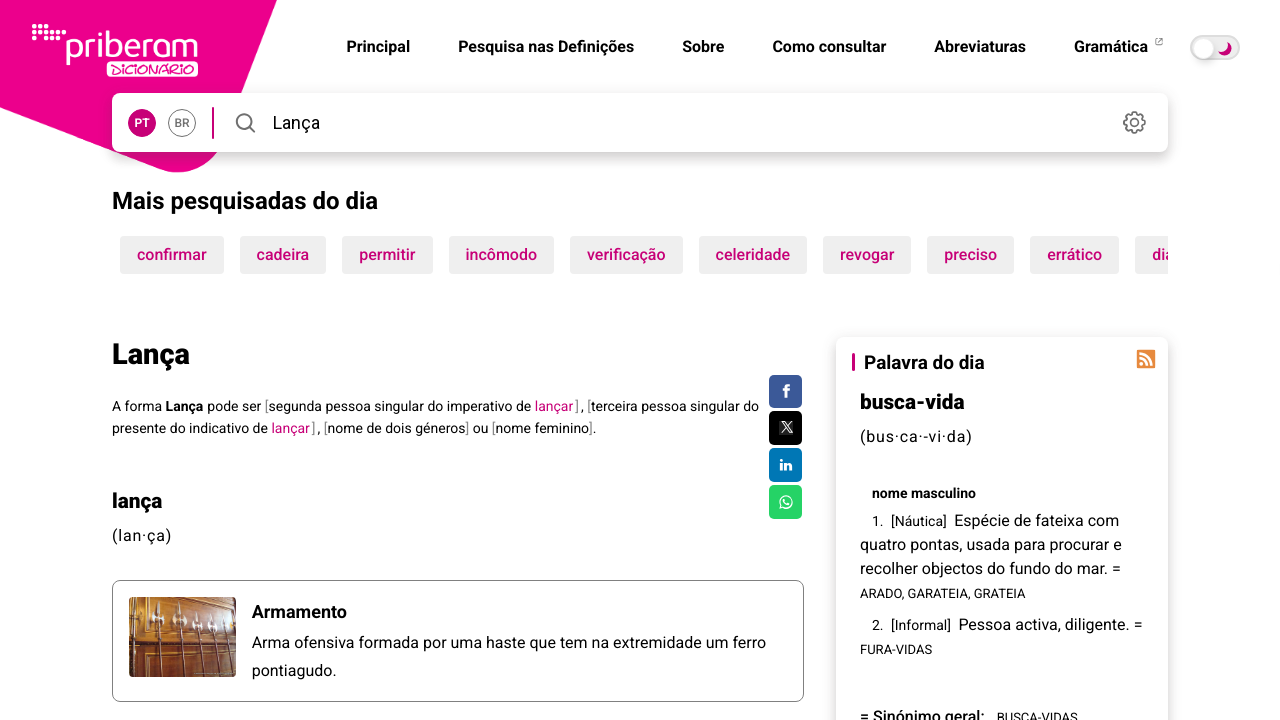

Definition element loaded for 'Lança'
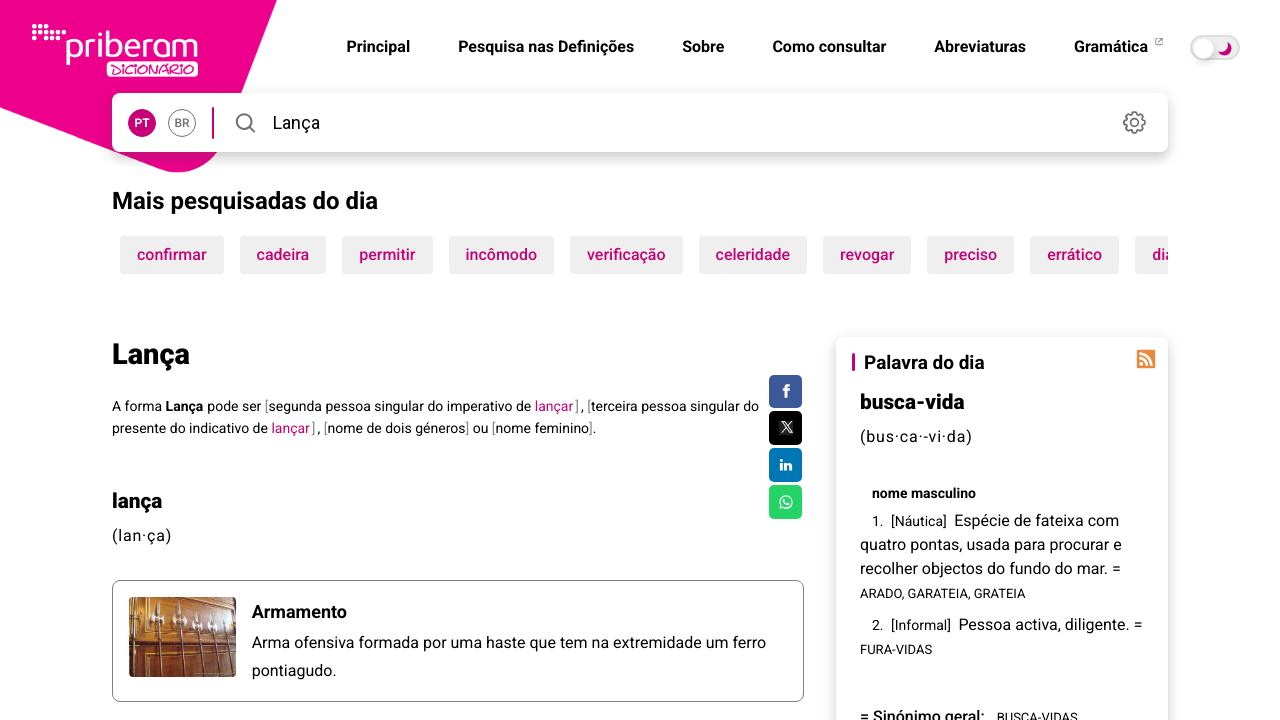

Retrieved 42 definition element(s) for 'Lança'
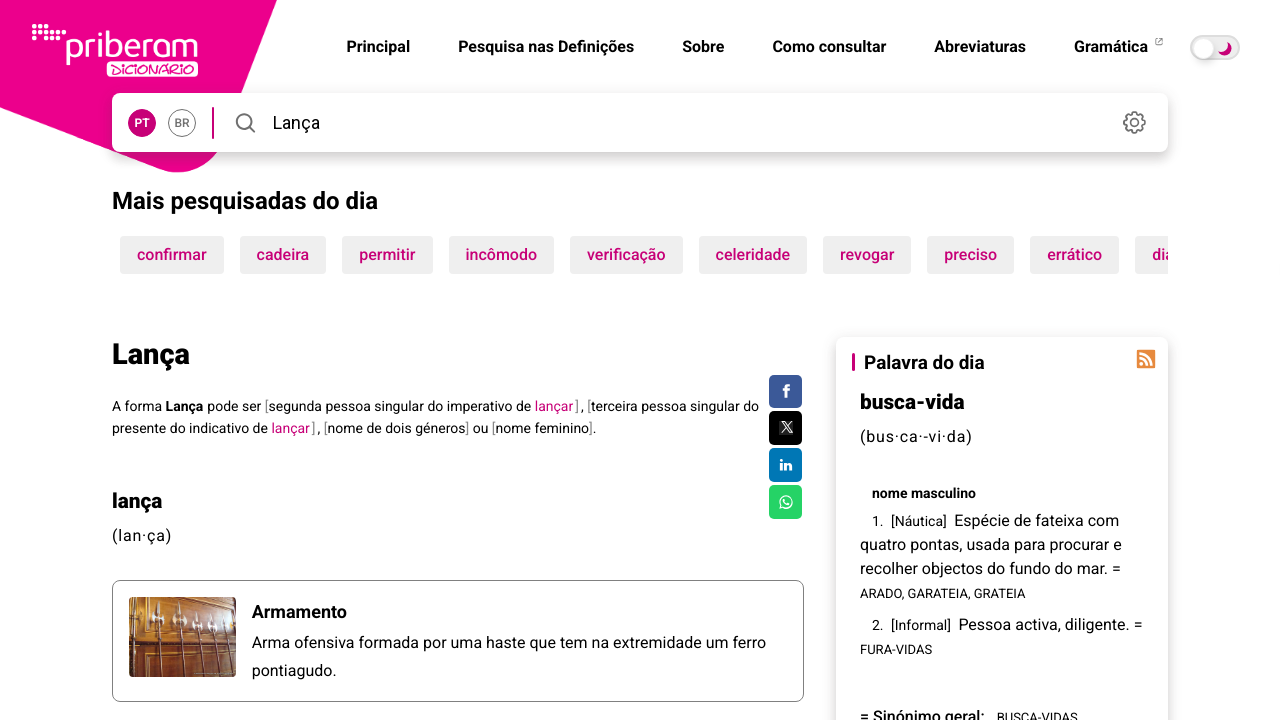

Extracted definition text from second definition element for 'Lança'
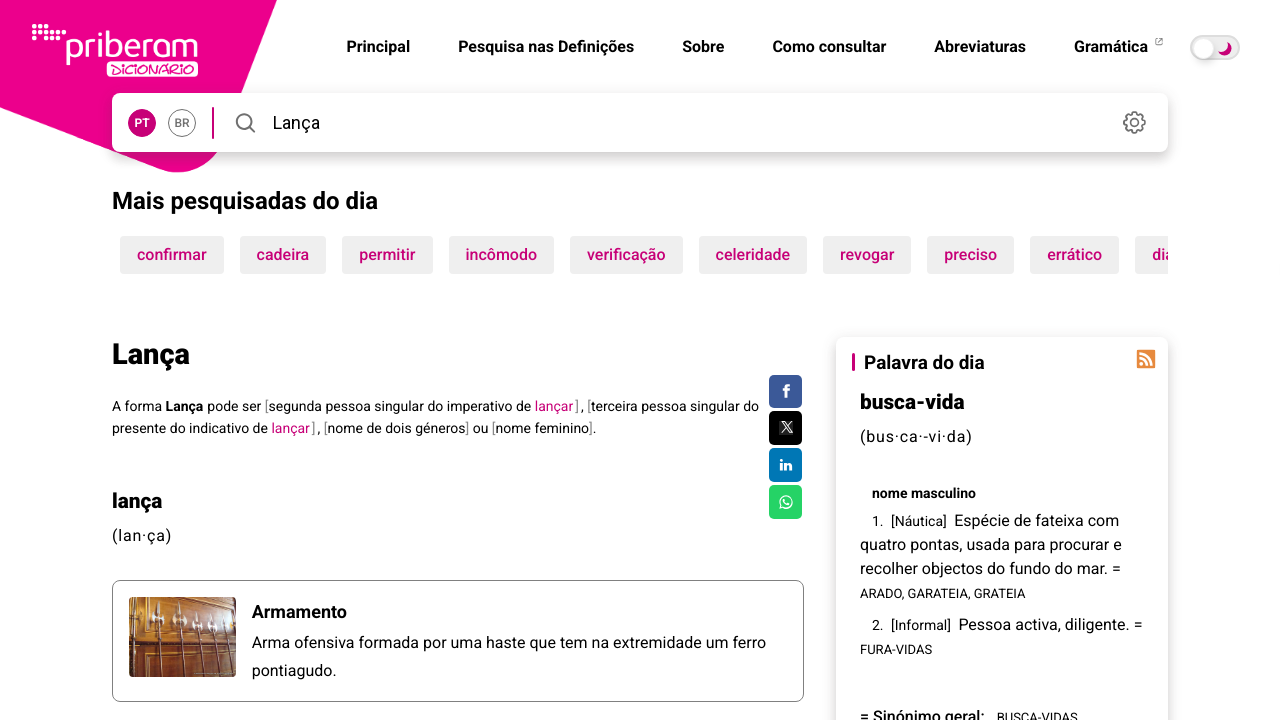

Navigated to definition page for 'Zarabatana'
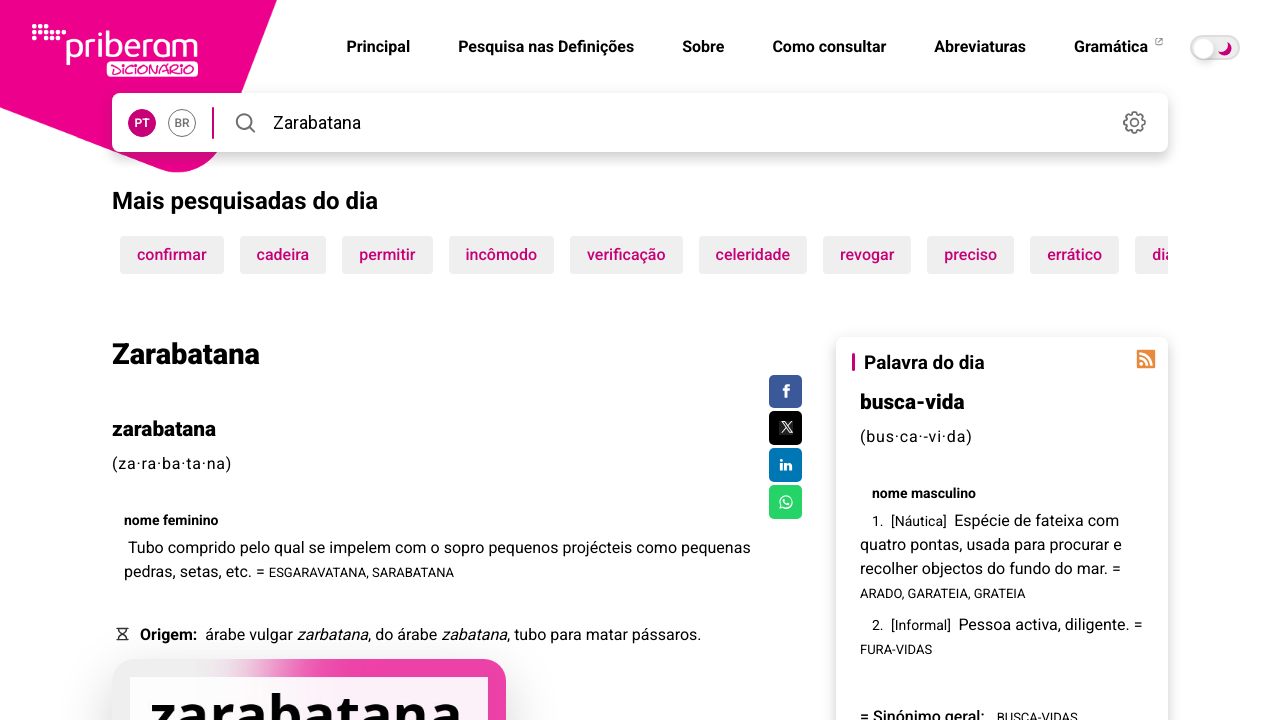

Definition element loaded for 'Zarabatana'
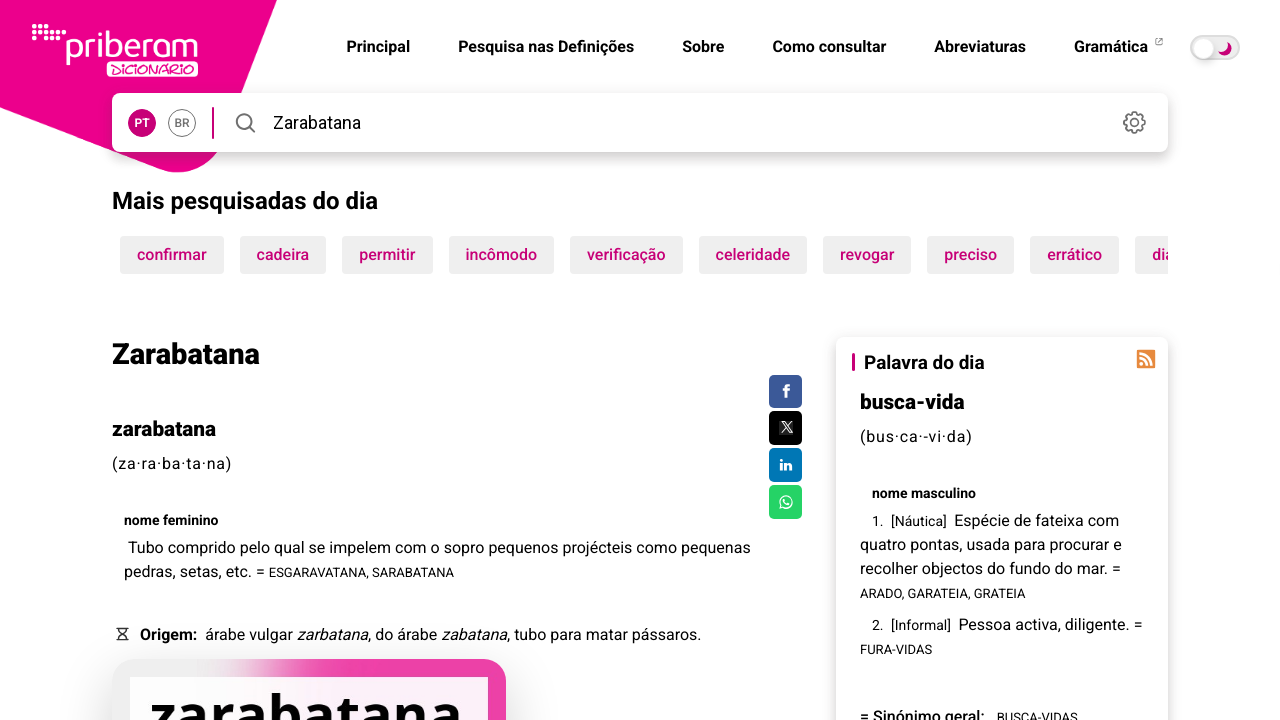

Retrieved 15 definition element(s) for 'Zarabatana'
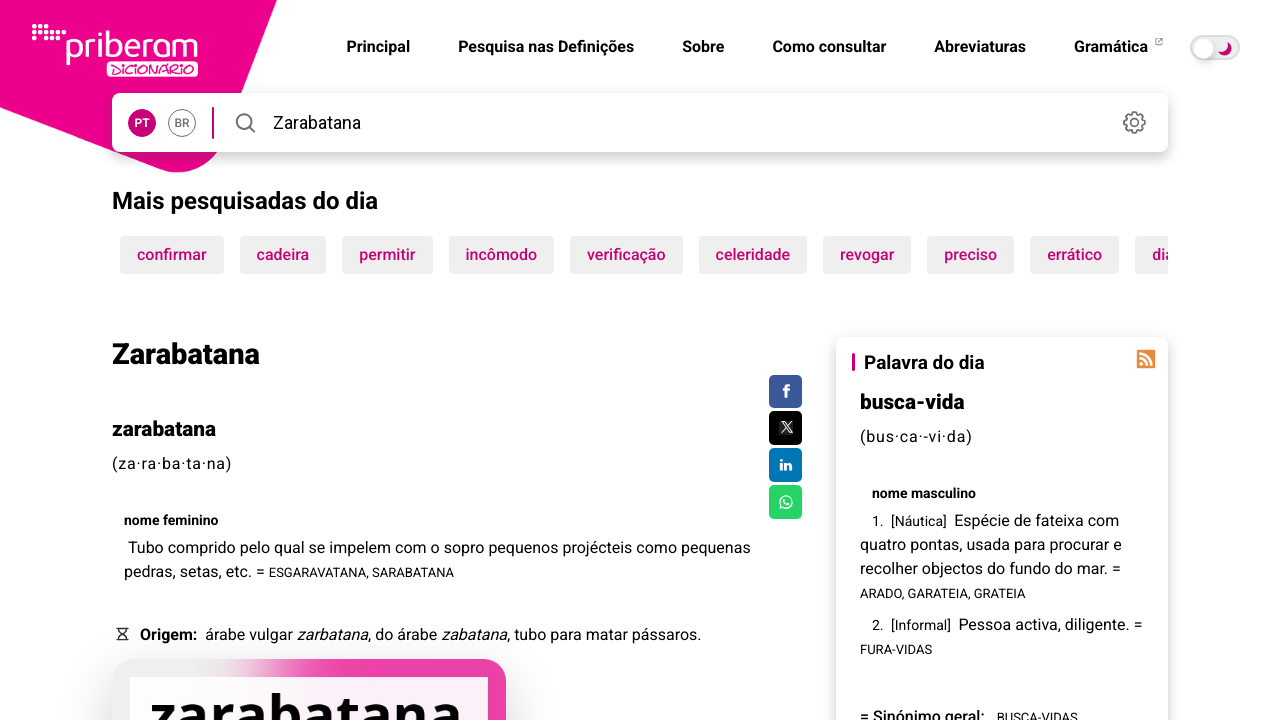

Extracted definition text from second definition element for 'Zarabatana'
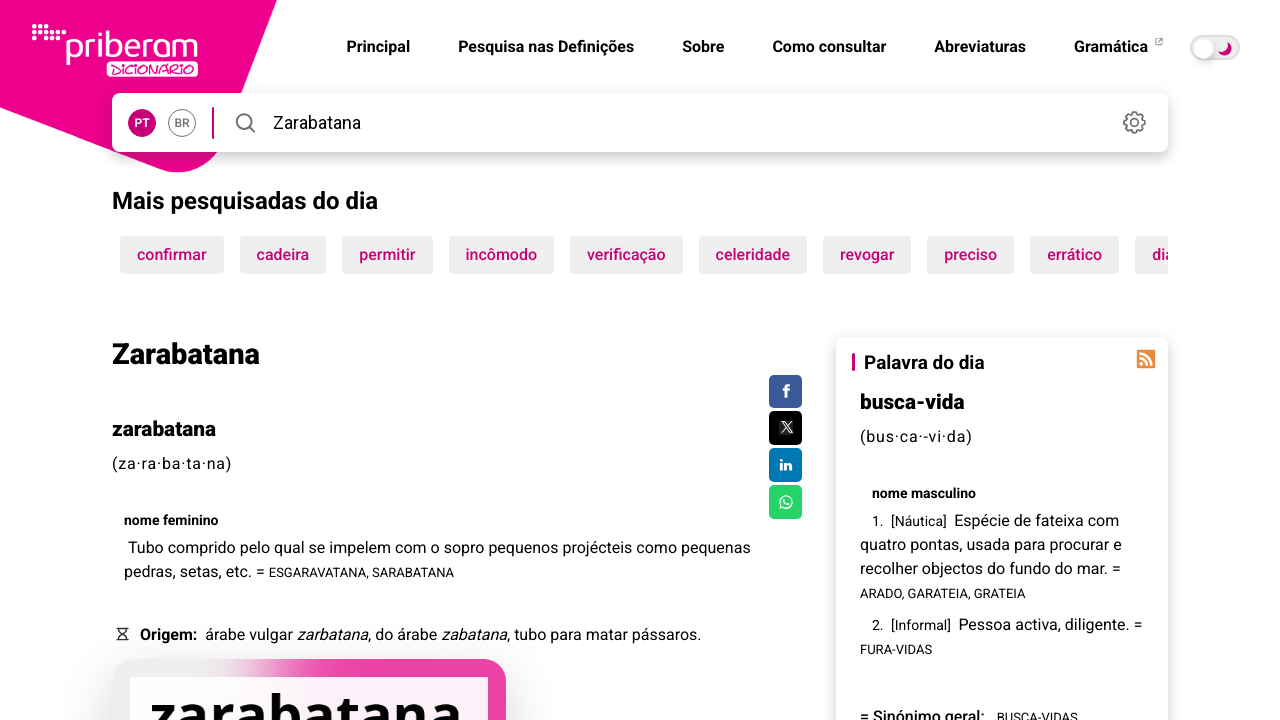

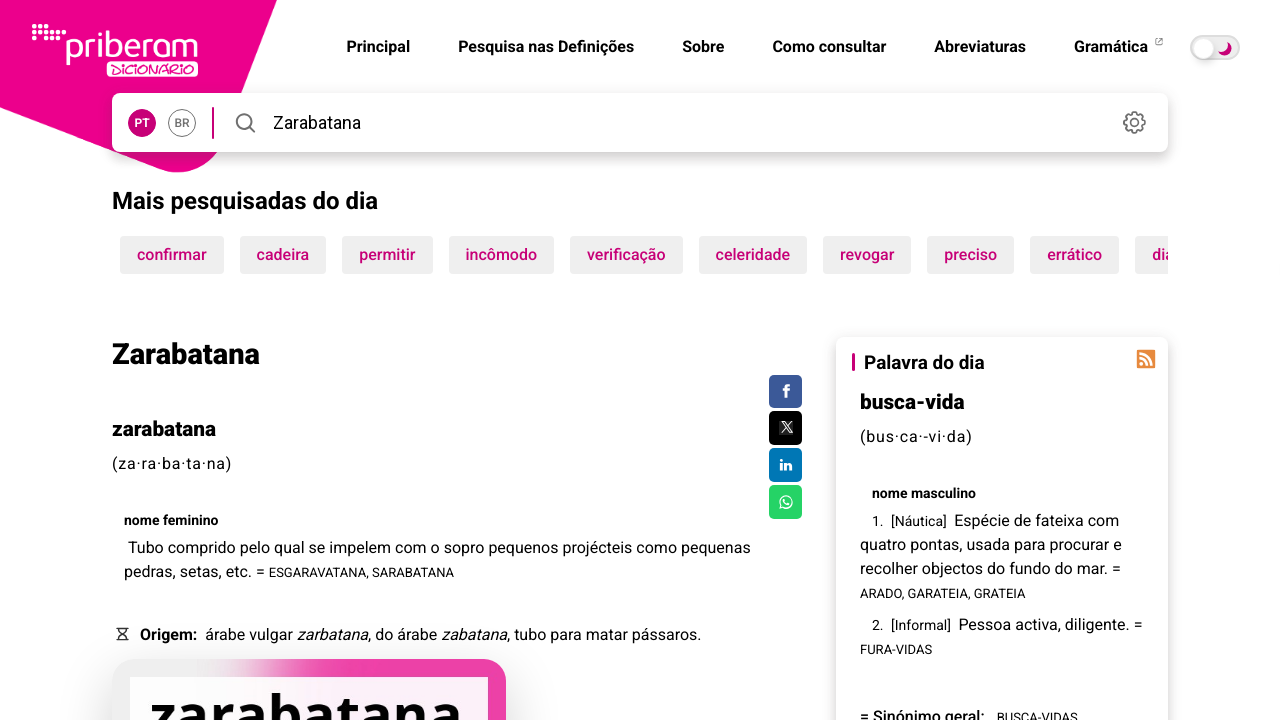